Tests a trivia game by selecting different categories, starting the game, answering random questions, and verifying if the answer was correct

Starting URL: https://holoturia.github.io/Trivia-API/triviaGame.html

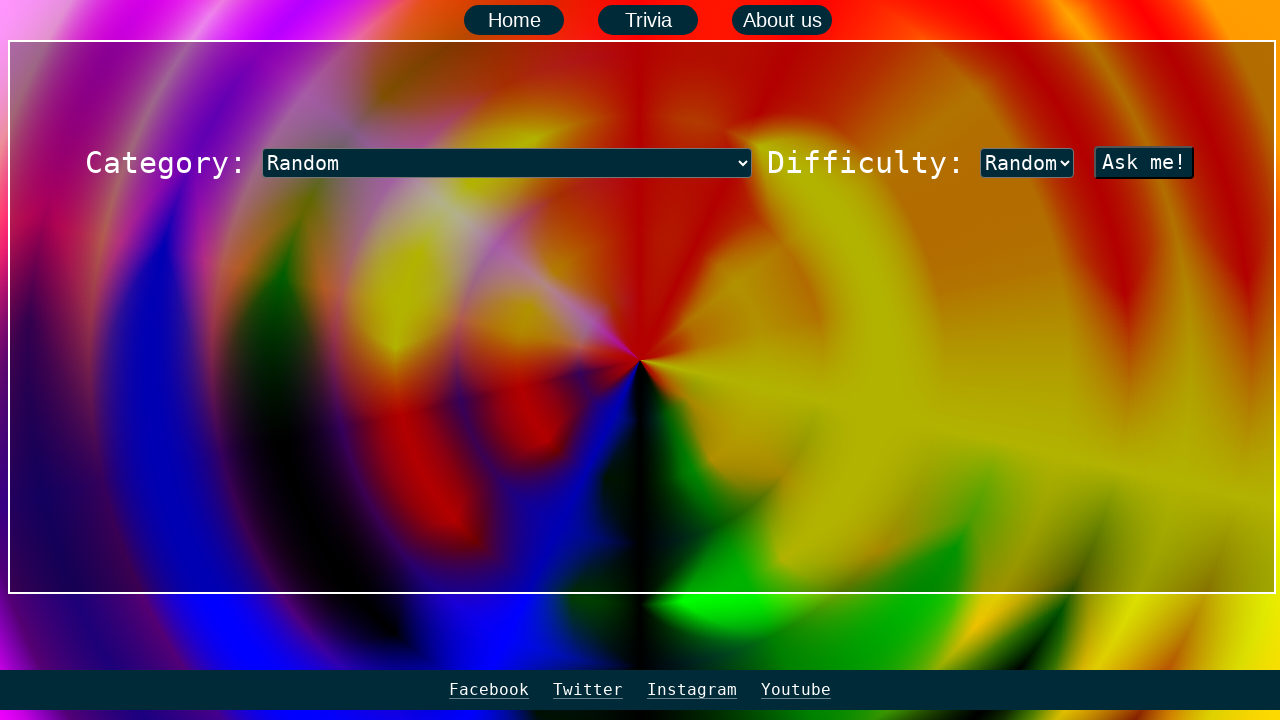

Navigated to trivia game page
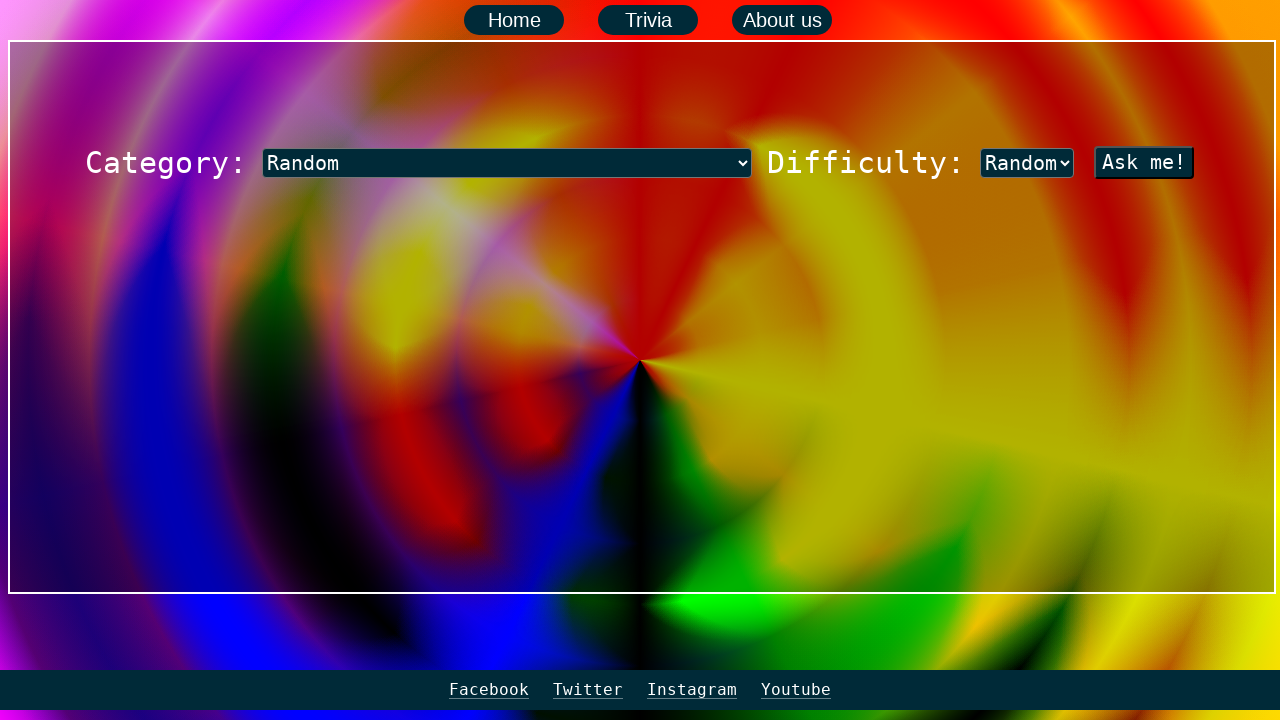

Selected category at index 0 on xpath=/html/body/main/div/div[1]/div[1]/select
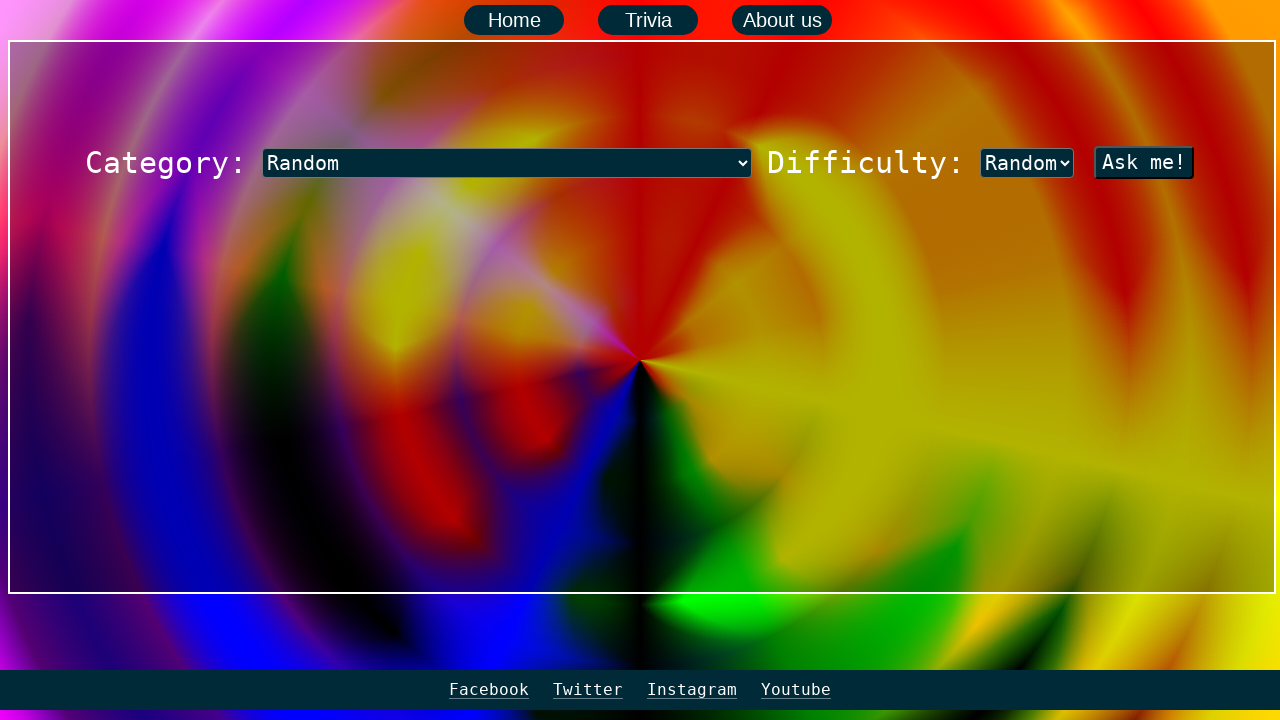

Clicked button to start the game at (1144, 162) on xpath=/html/body/main/div/div[1]/button
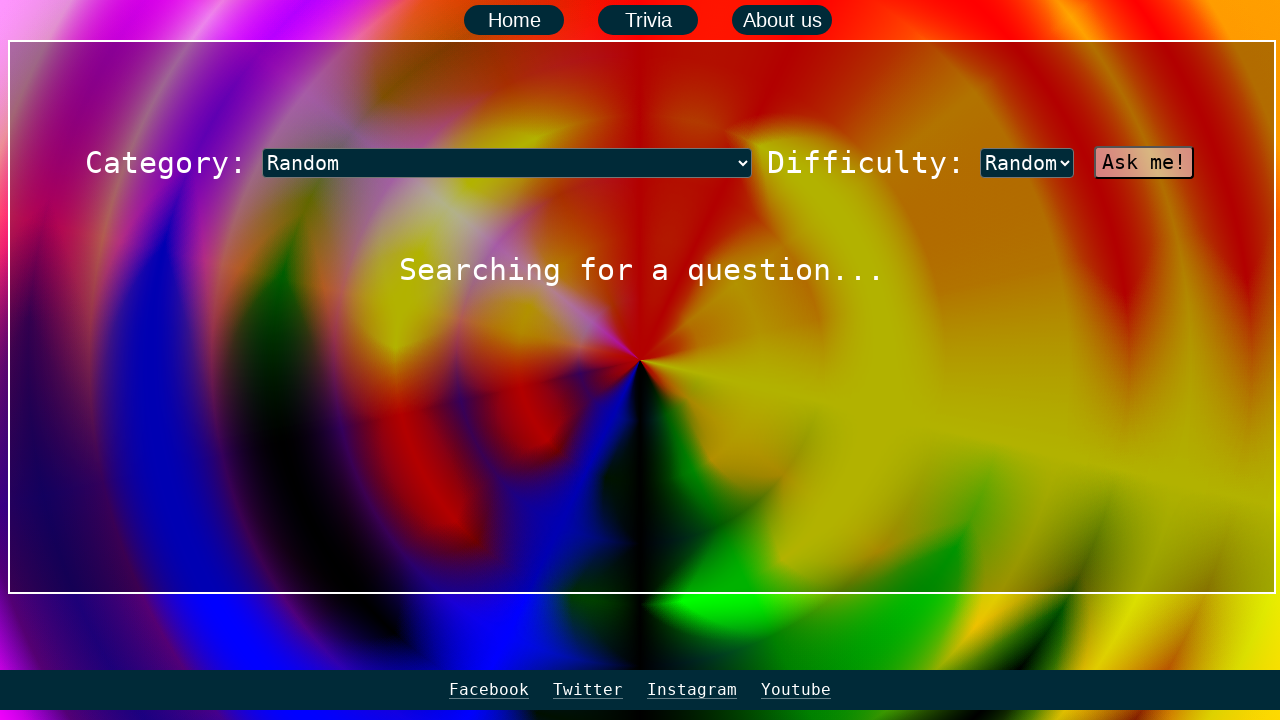

Waited 10 seconds for question to load
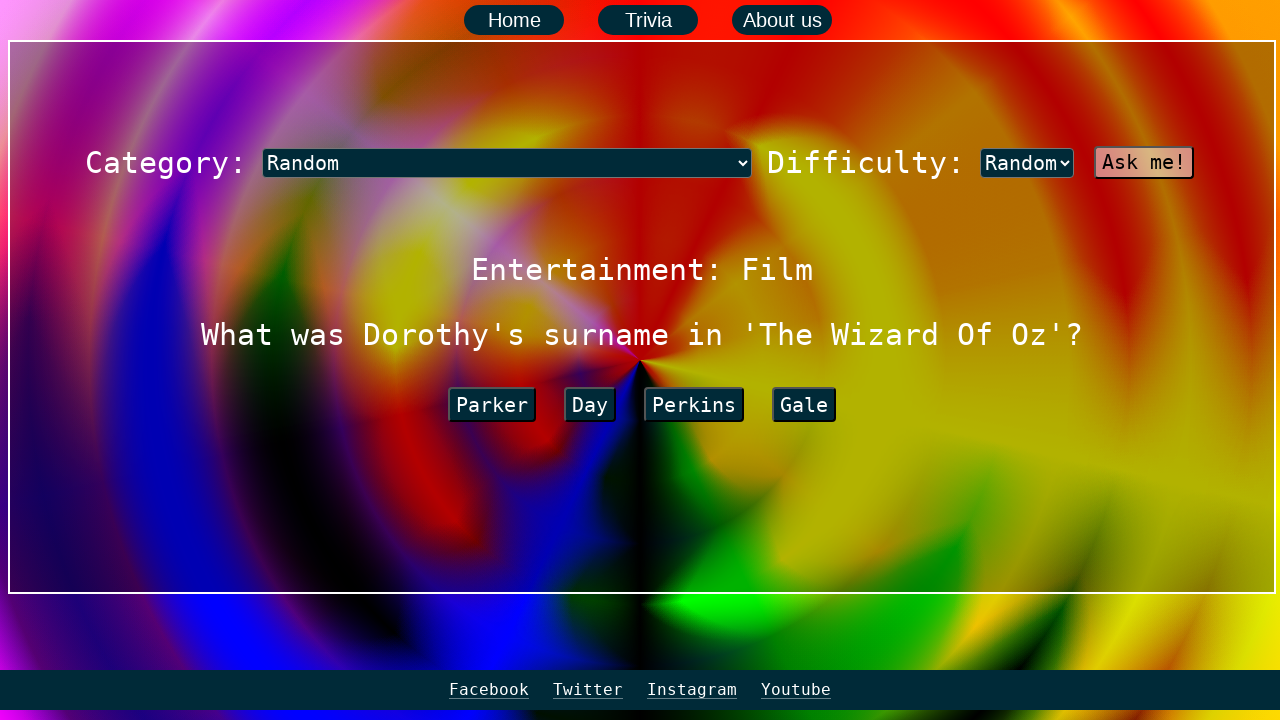

Question element loaded and visible
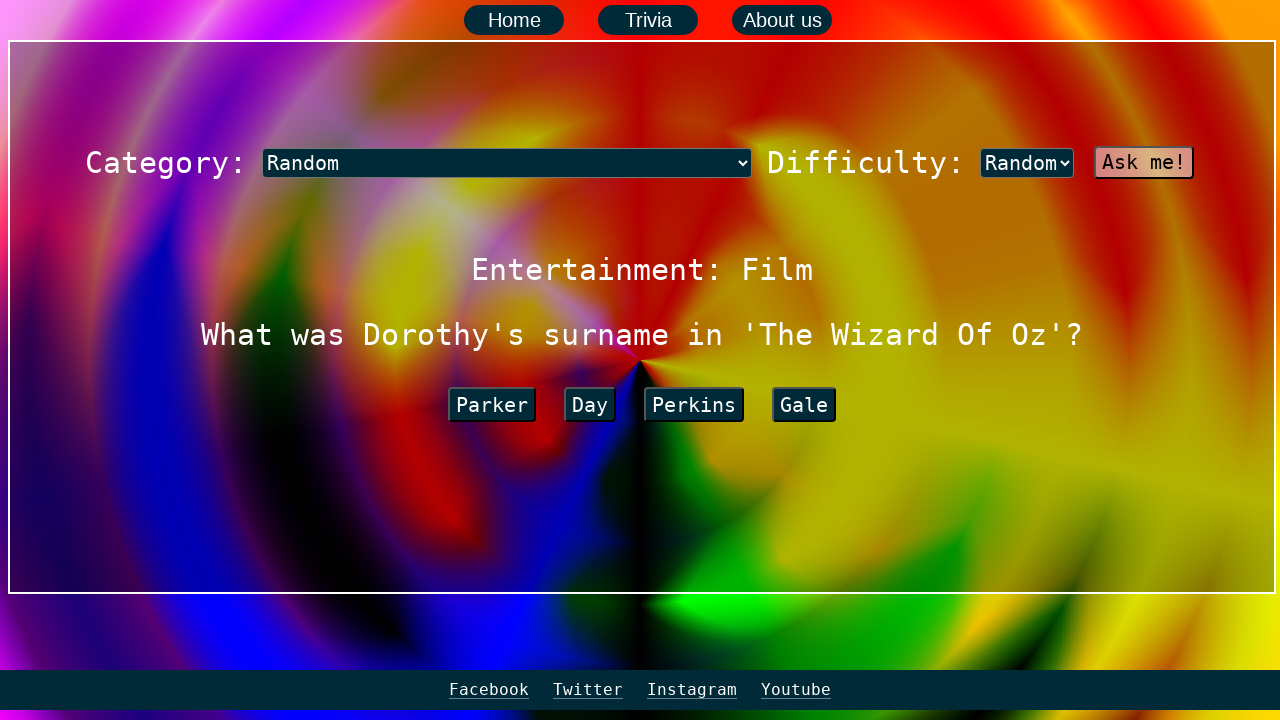

Clicked answer button 1 at (492, 404) on #a1
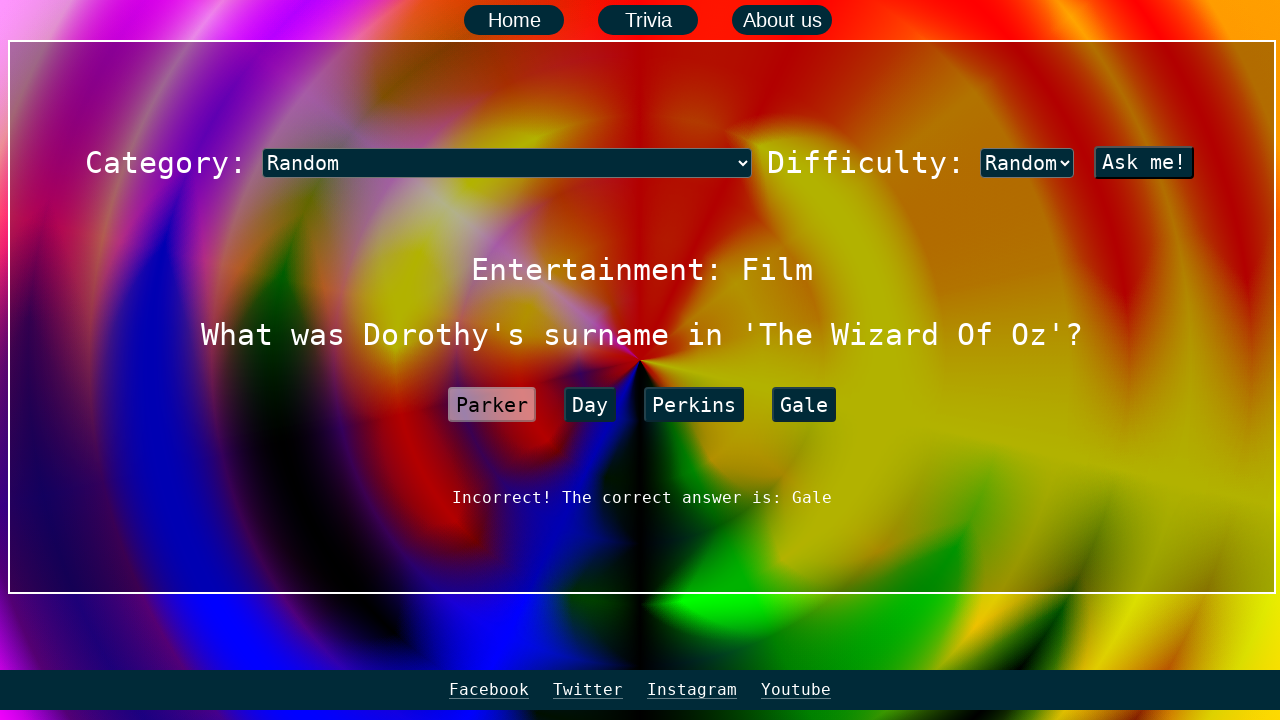

Waited 5 seconds for answer result
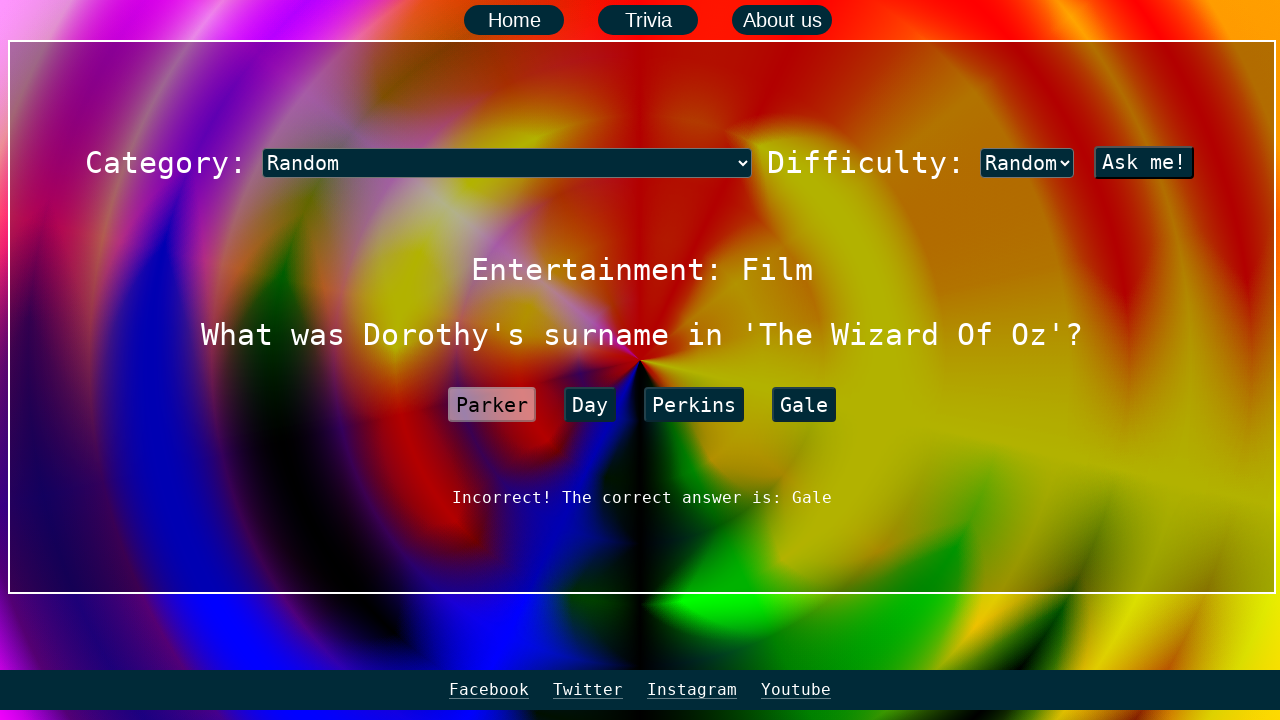

Wrong answer detected - #bob element not found
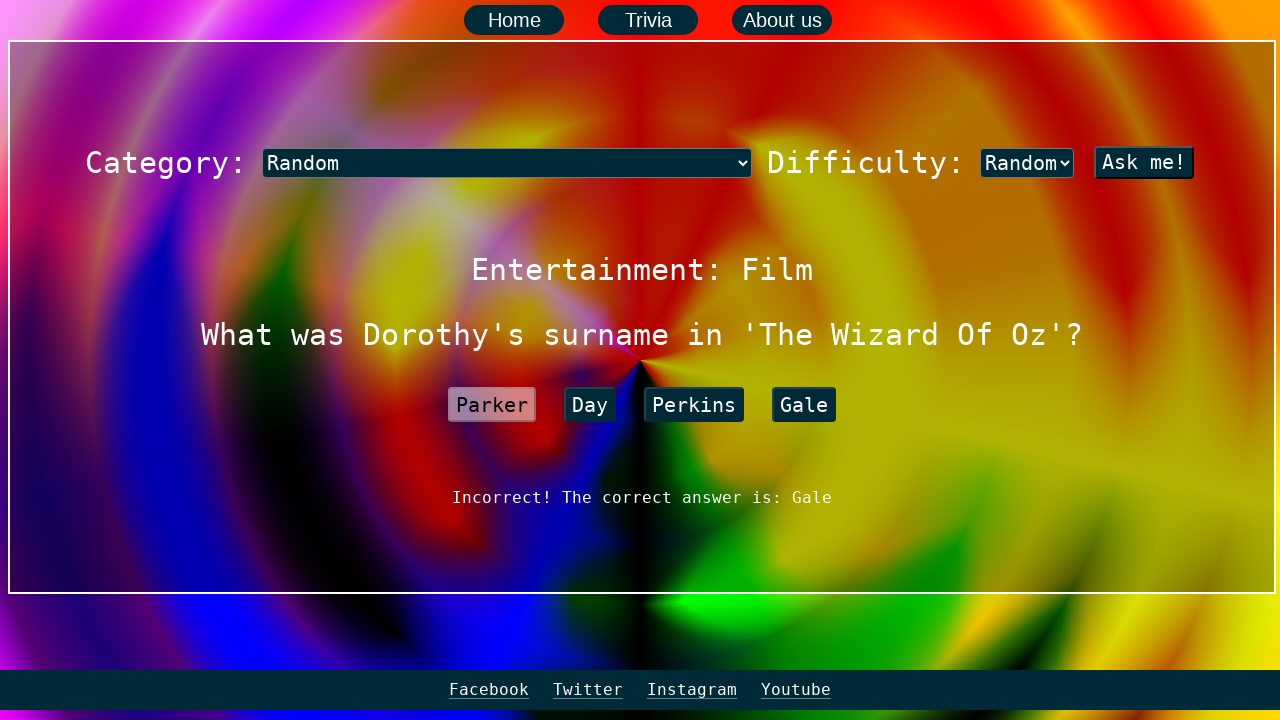

Waited 3 seconds before next trivia round
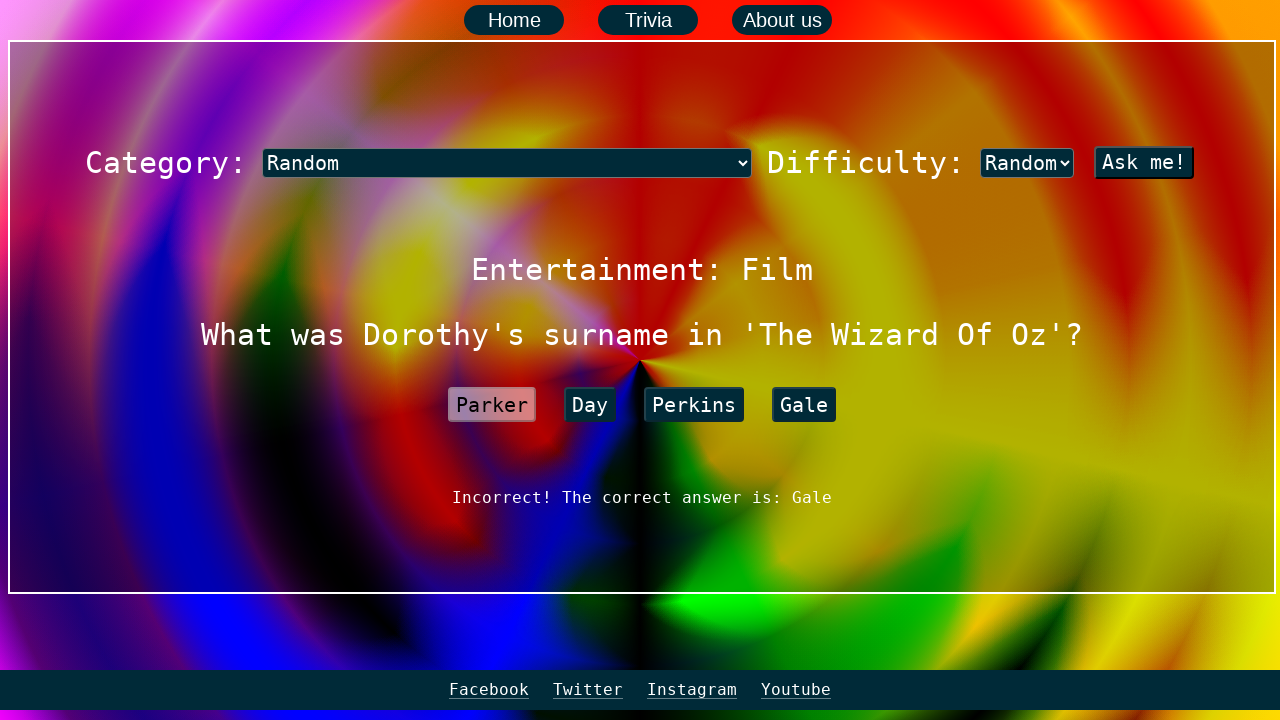

Selected category at index 1 on xpath=/html/body/main/div/div[1]/div[1]/select
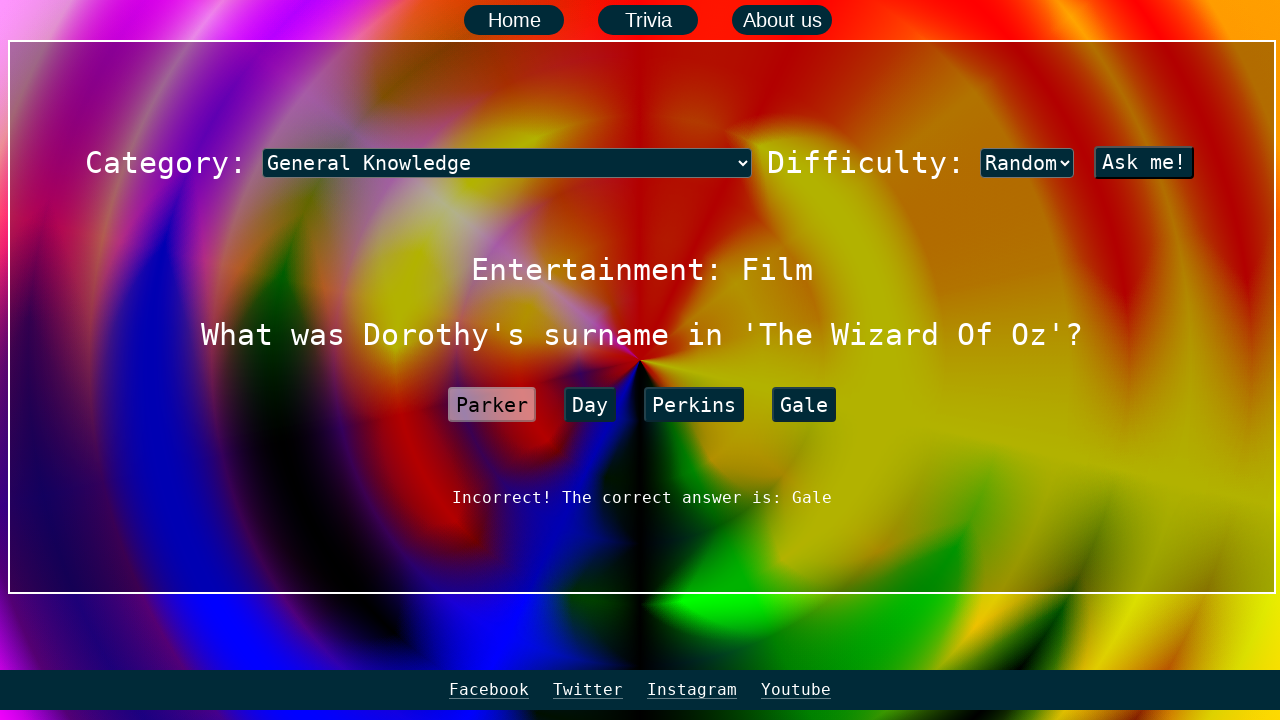

Clicked button to start the game at (1144, 162) on xpath=/html/body/main/div/div[1]/button
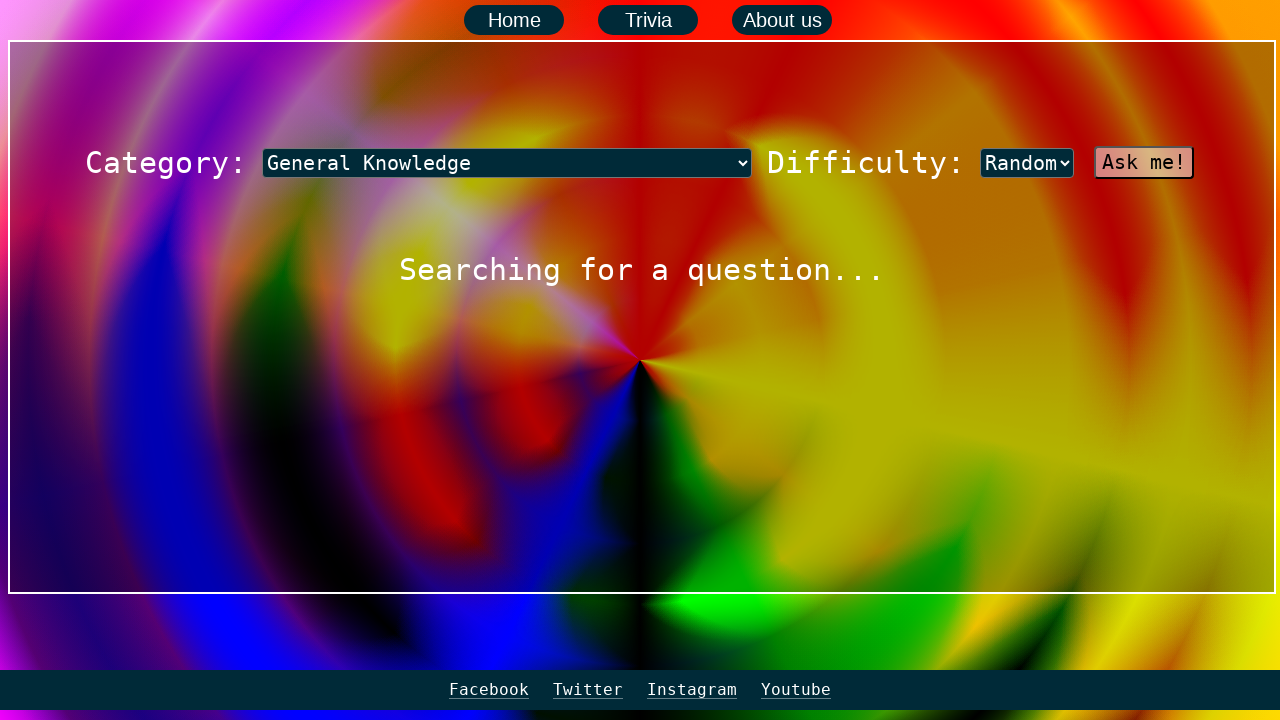

Waited 10 seconds for question to load
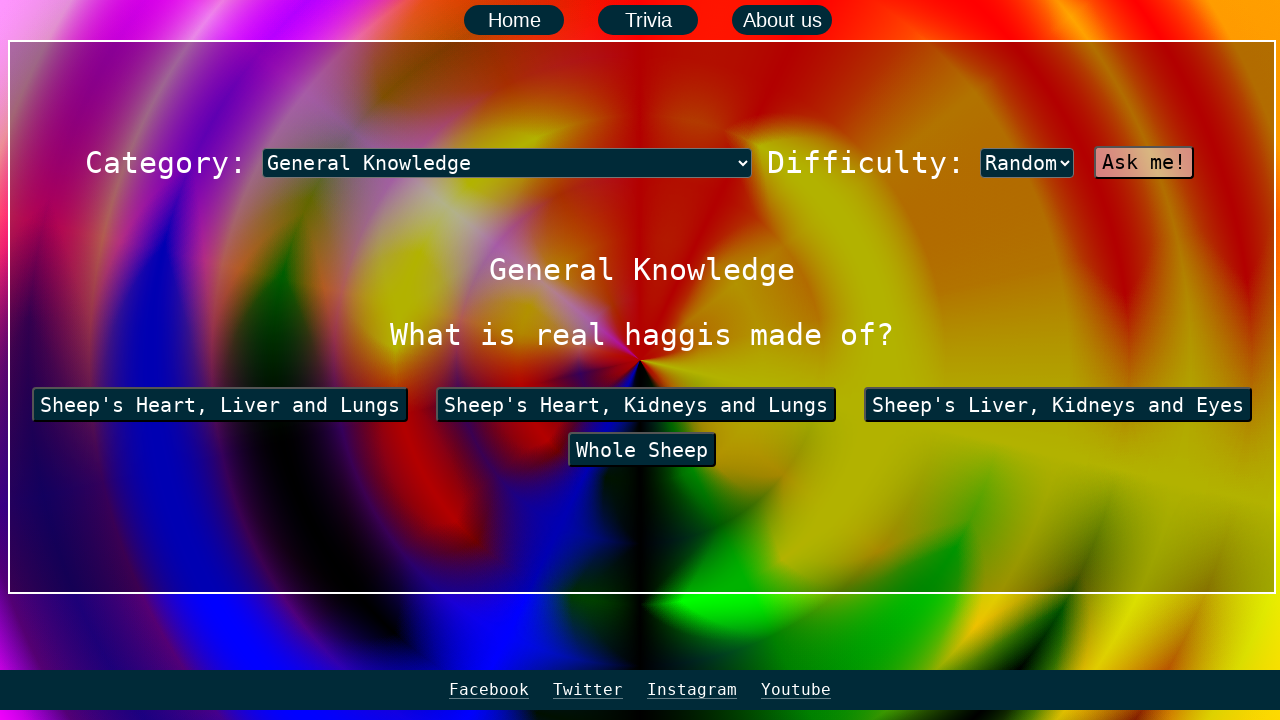

Question element loaded and visible
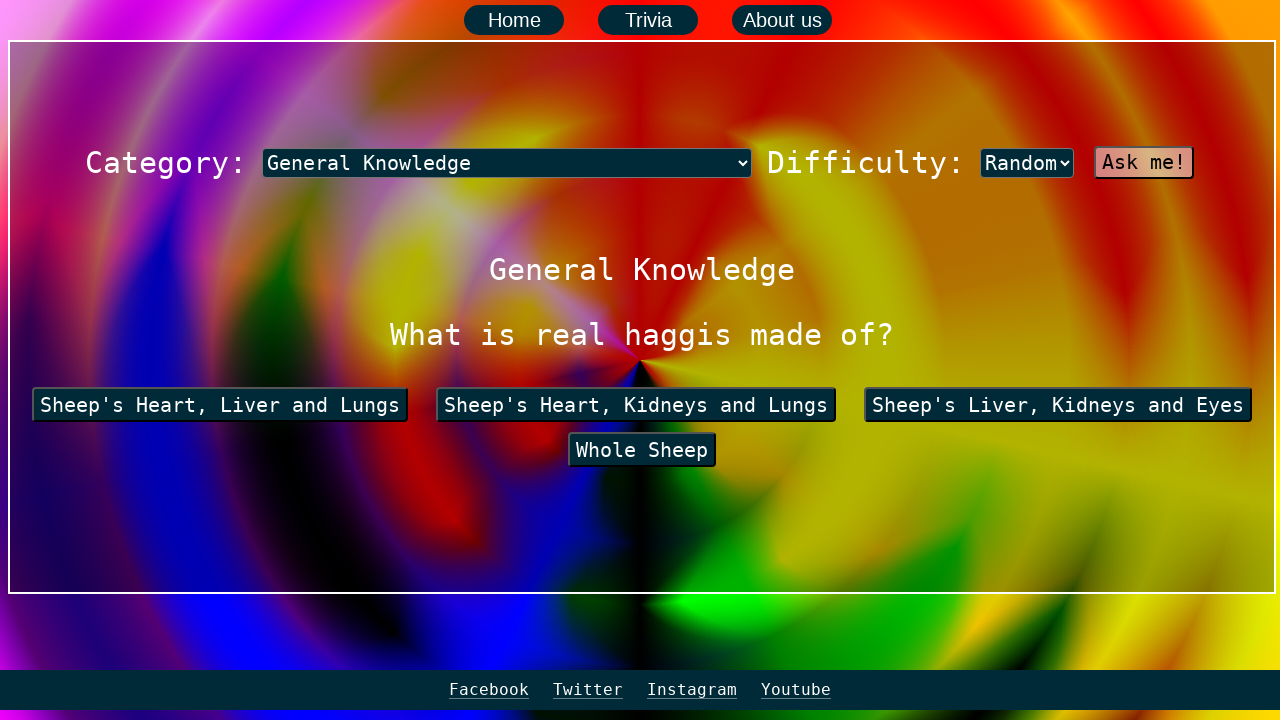

Clicked answer button 4 at (642, 450) on #a4
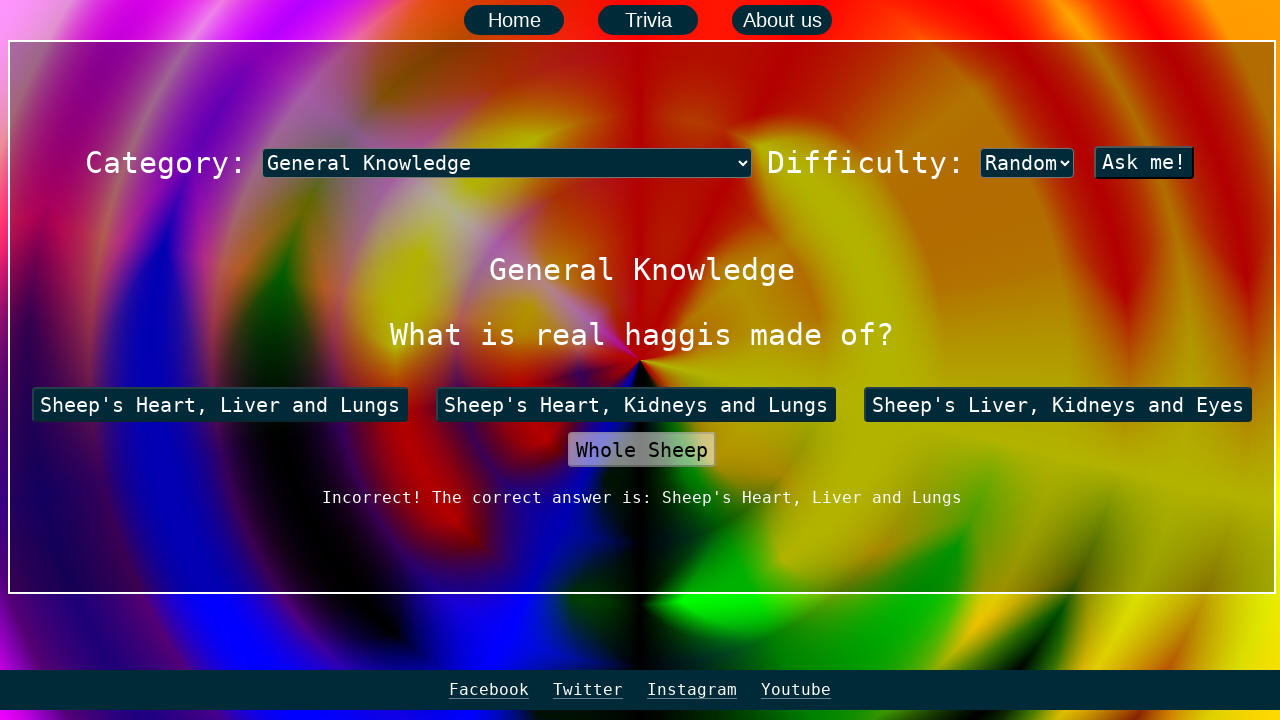

Waited 5 seconds for answer result
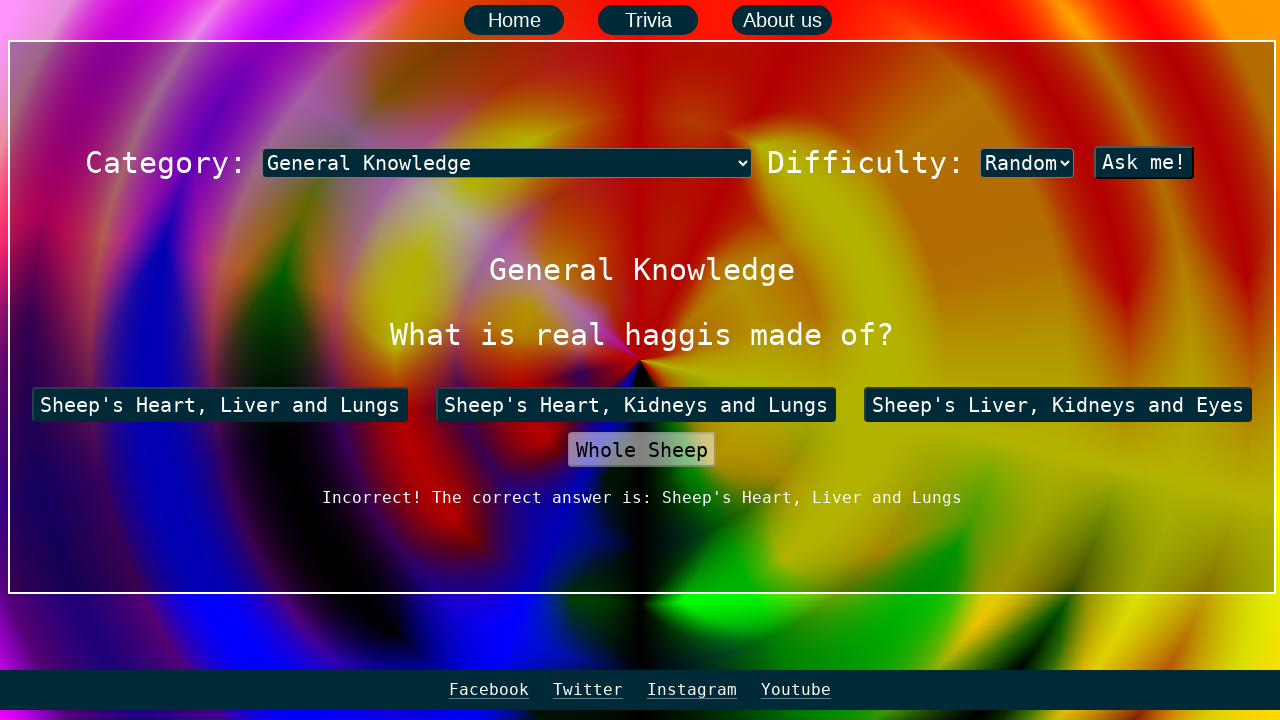

Wrong answer detected - #bob element not found
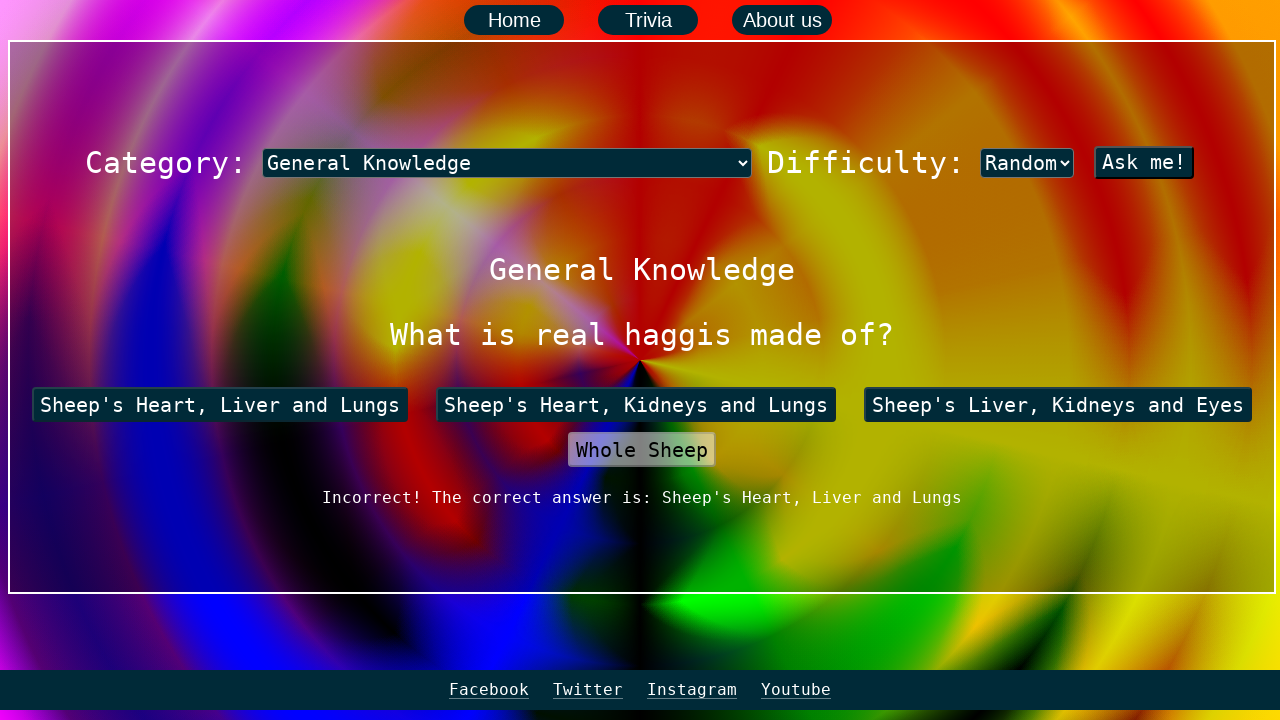

Waited 3 seconds before next trivia round
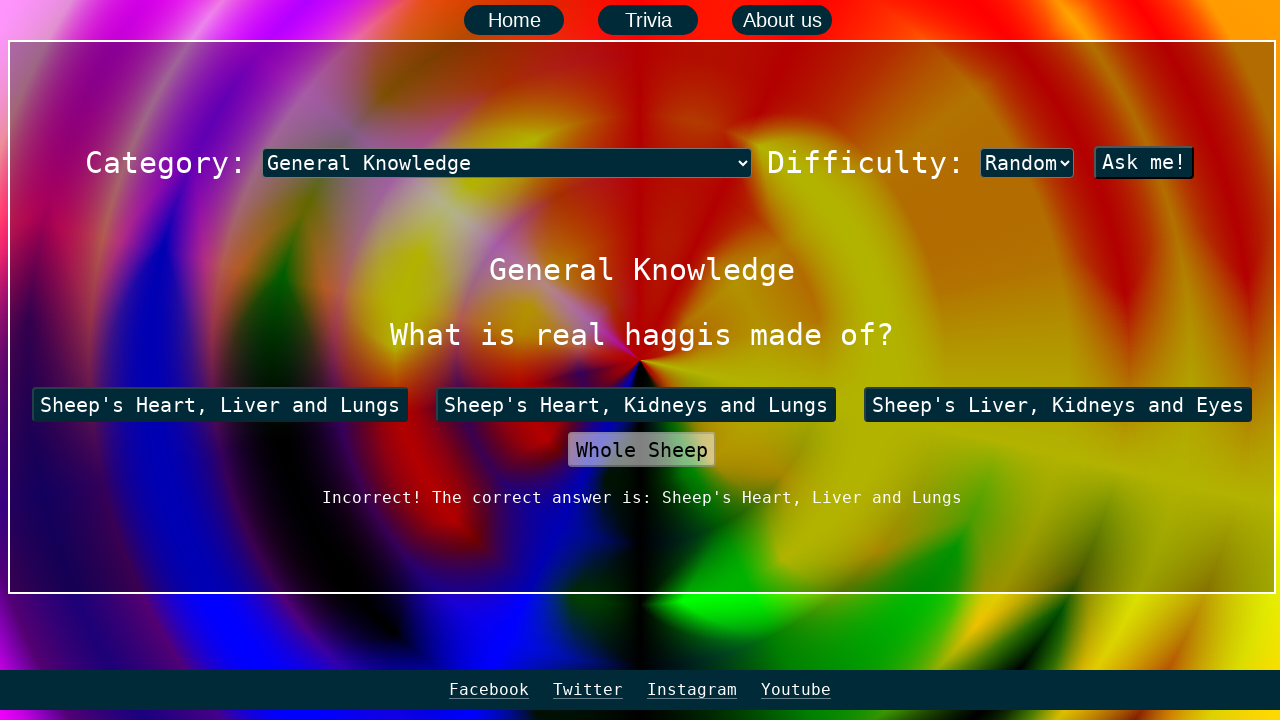

Selected category at index 2 on xpath=/html/body/main/div/div[1]/div[1]/select
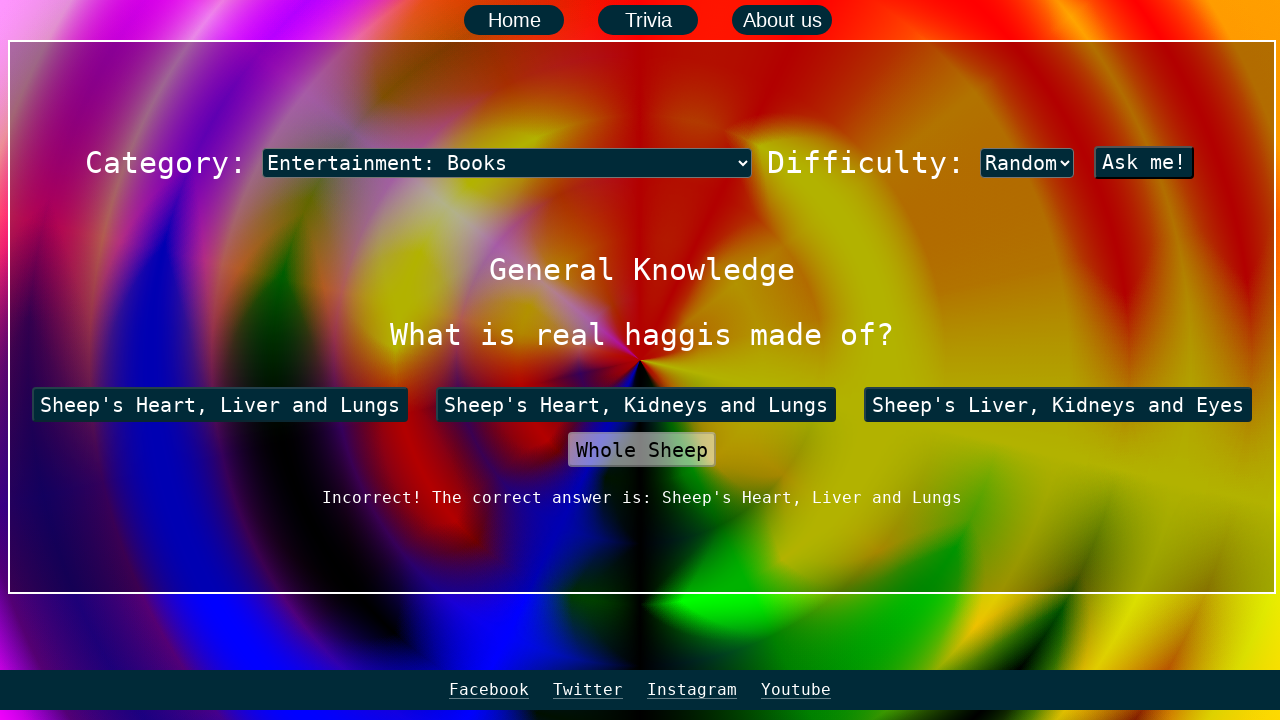

Clicked button to start the game at (1144, 162) on xpath=/html/body/main/div/div[1]/button
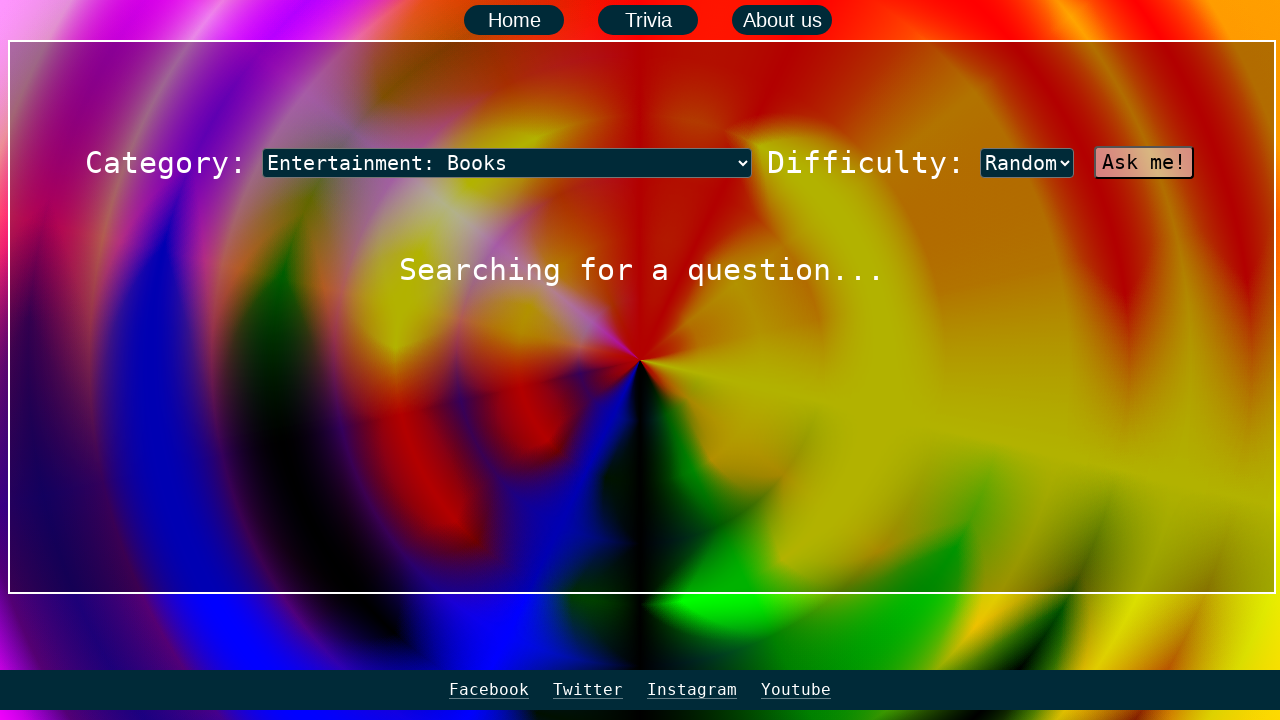

Waited 10 seconds for question to load
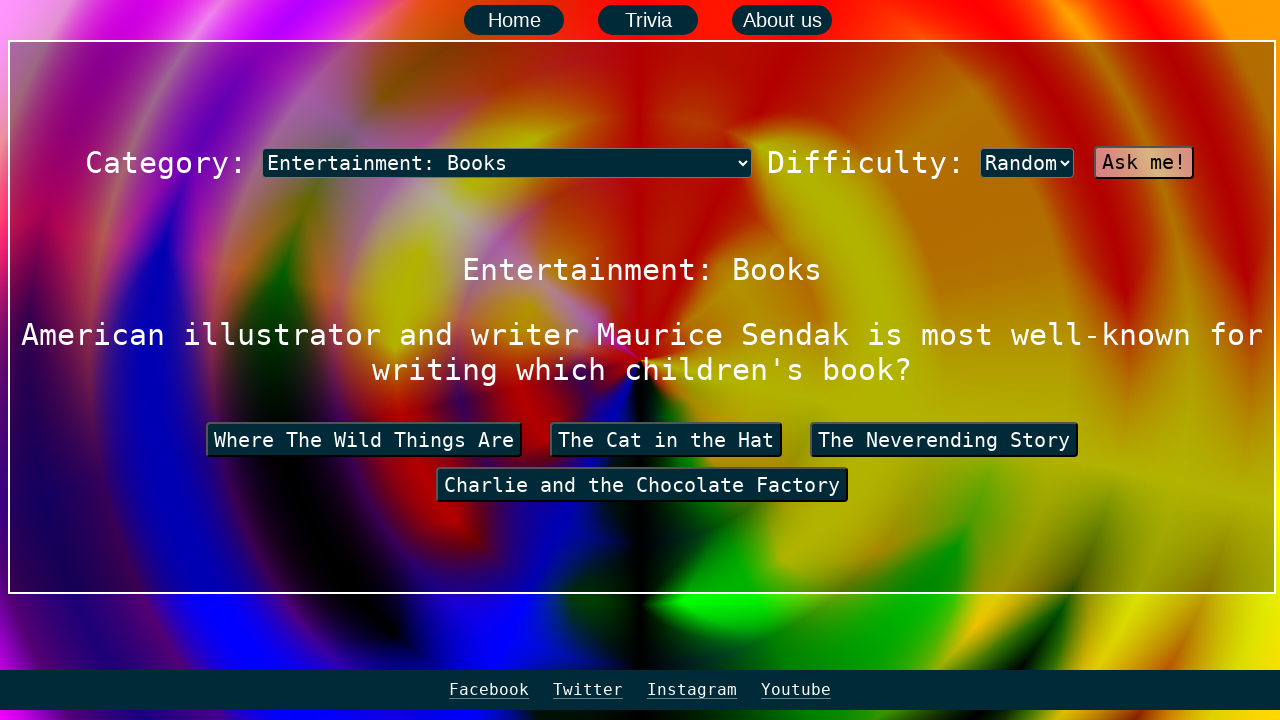

Question element loaded and visible
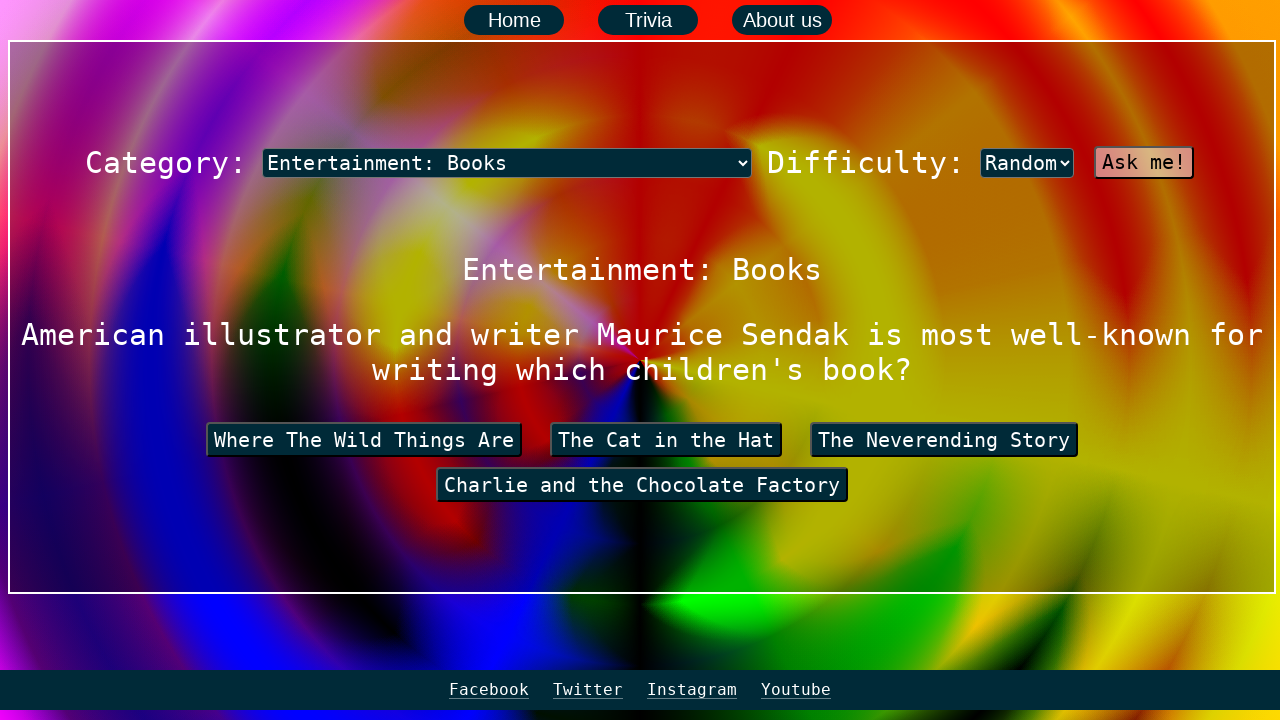

Clicked answer button 3 at (944, 440) on #a3
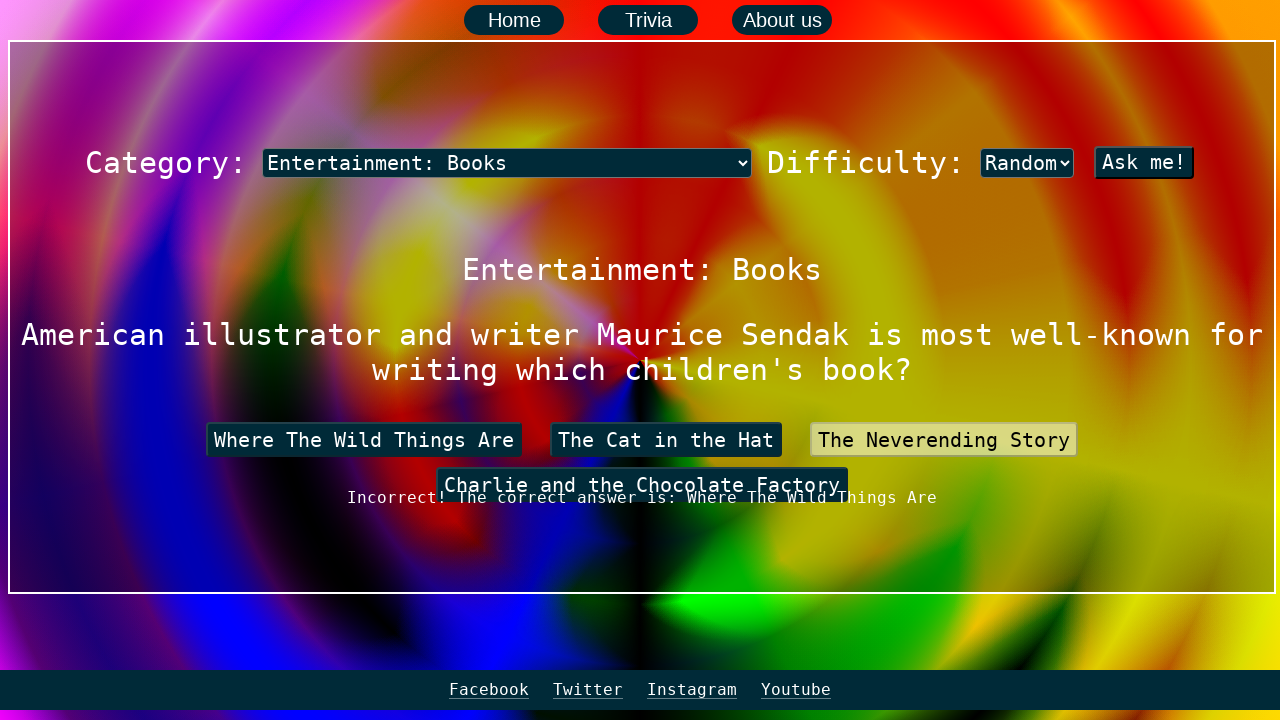

Waited 5 seconds for answer result
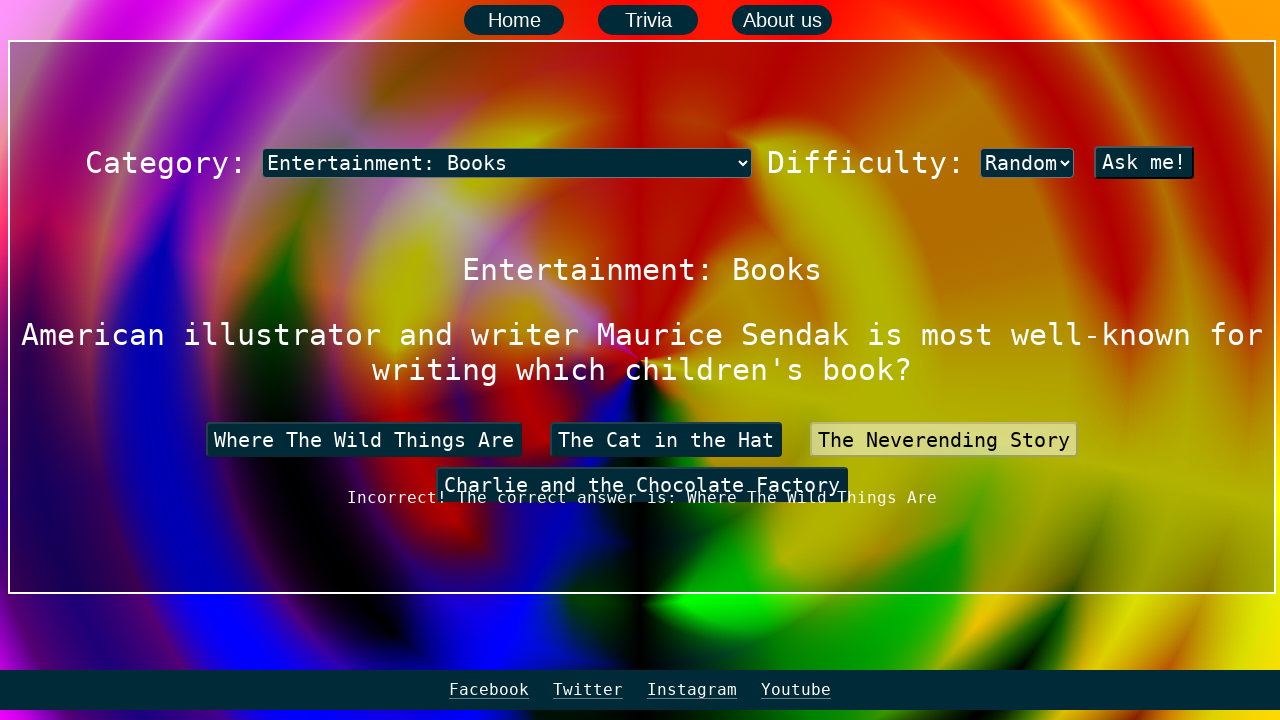

Wrong answer detected - #bob element not found
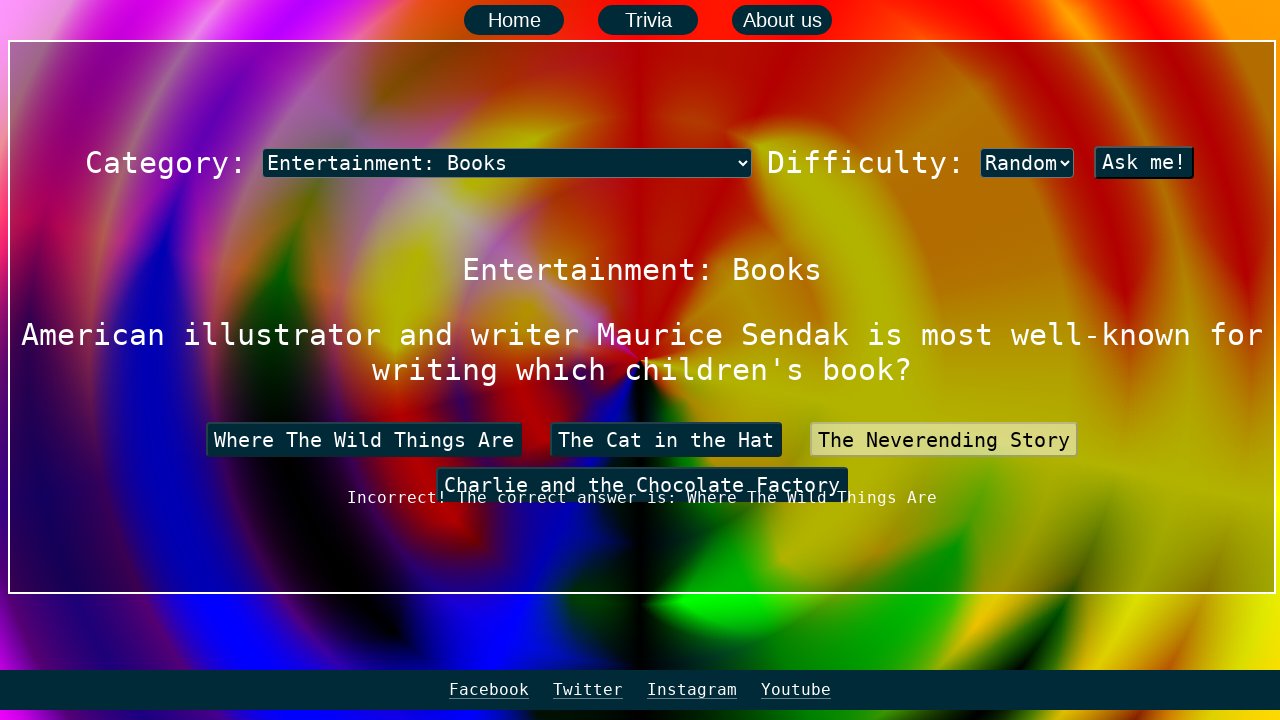

Waited 3 seconds before next trivia round
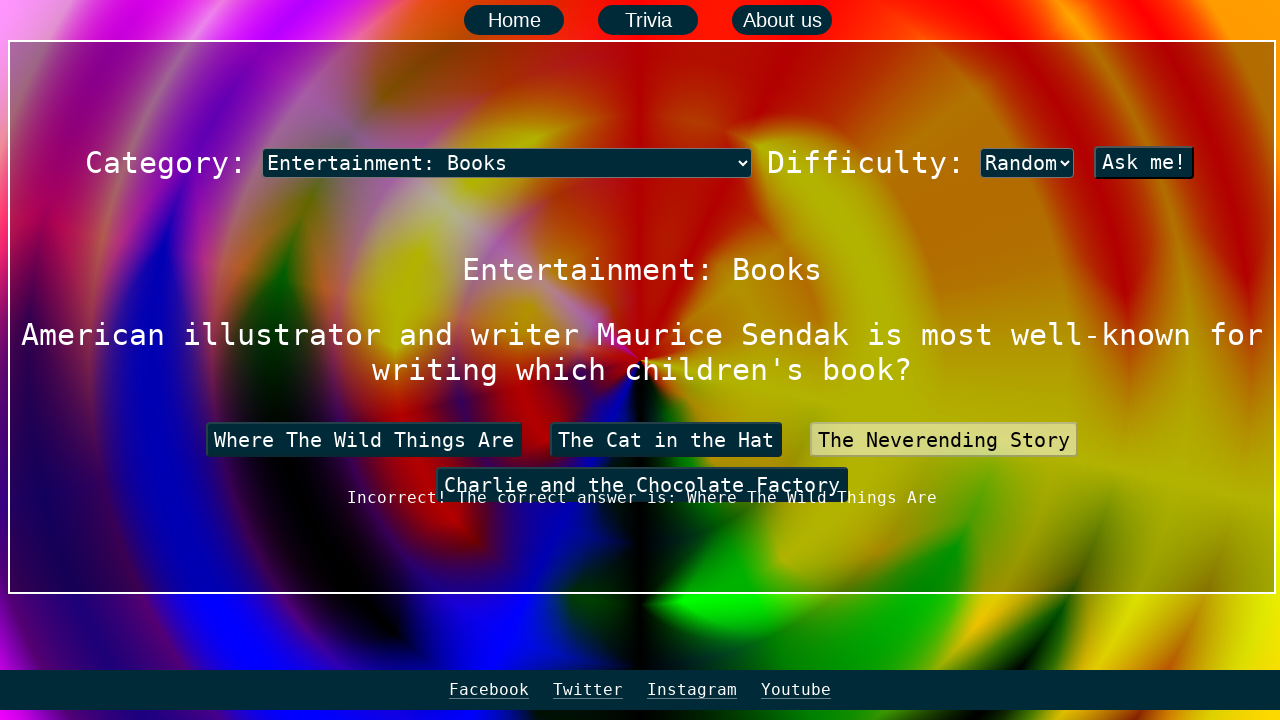

Selected category at index 3 on xpath=/html/body/main/div/div[1]/div[1]/select
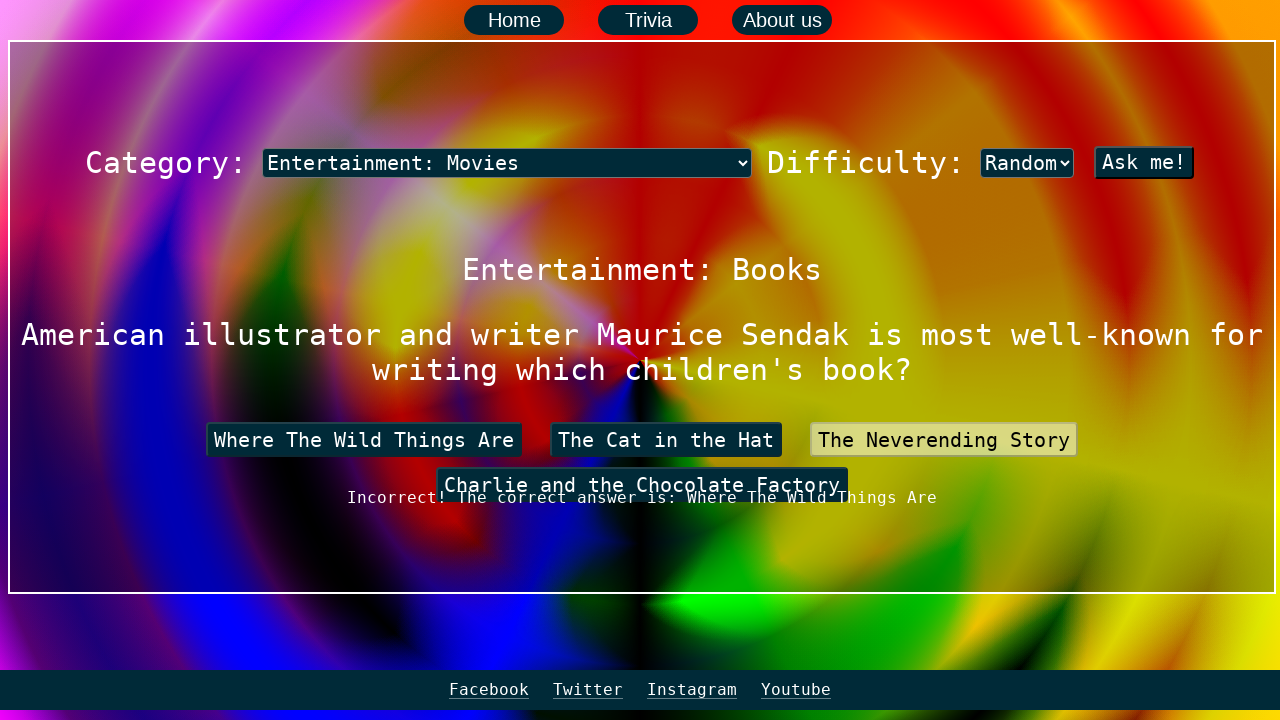

Clicked button to start the game at (1144, 162) on xpath=/html/body/main/div/div[1]/button
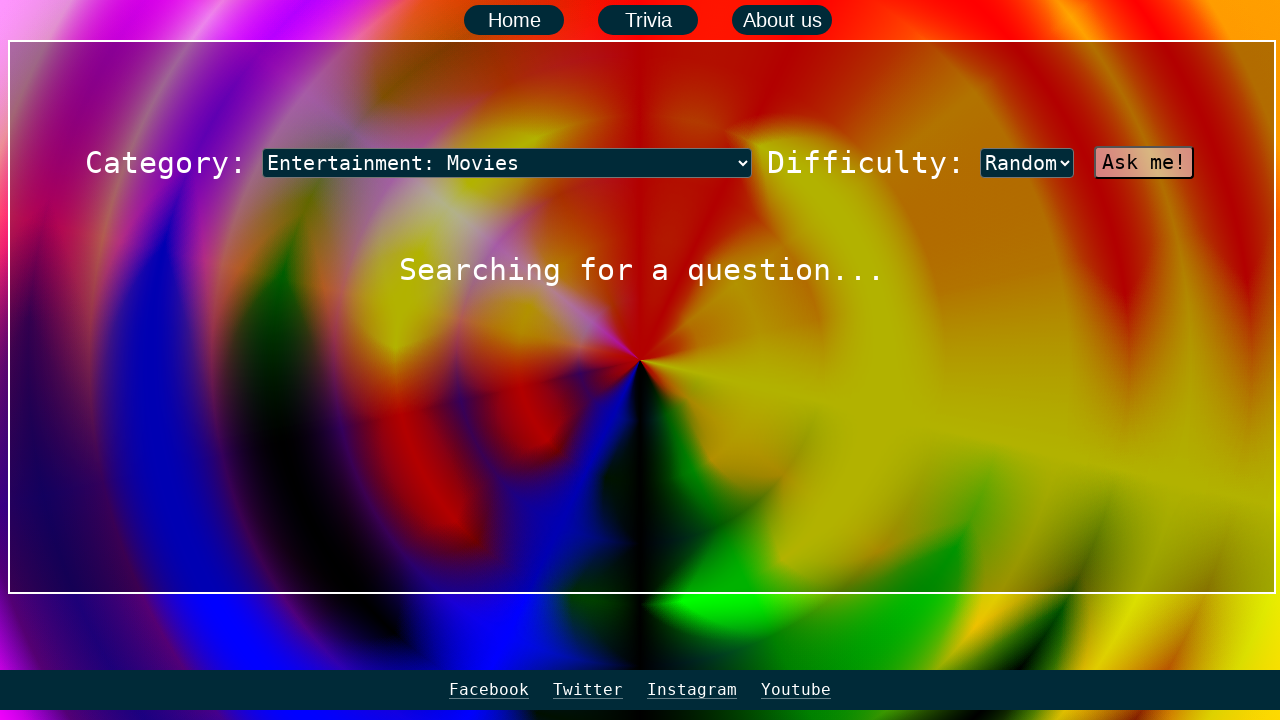

Waited 10 seconds for question to load
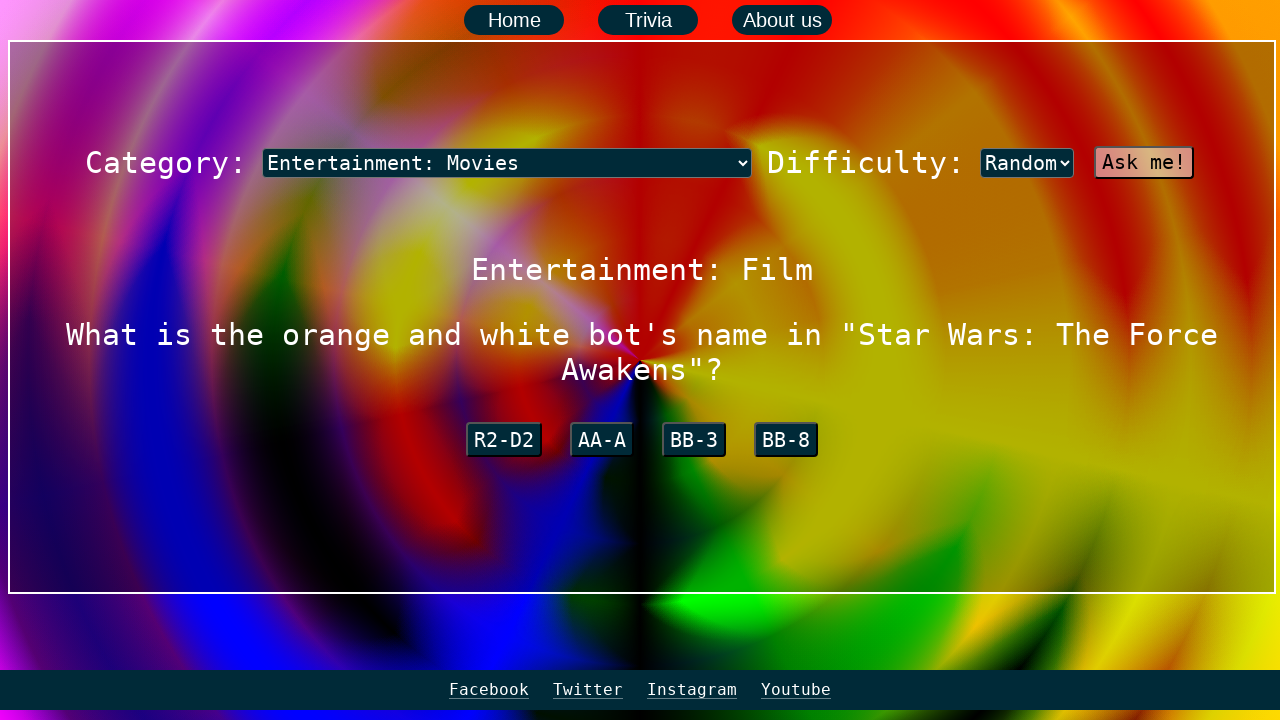

Question element loaded and visible
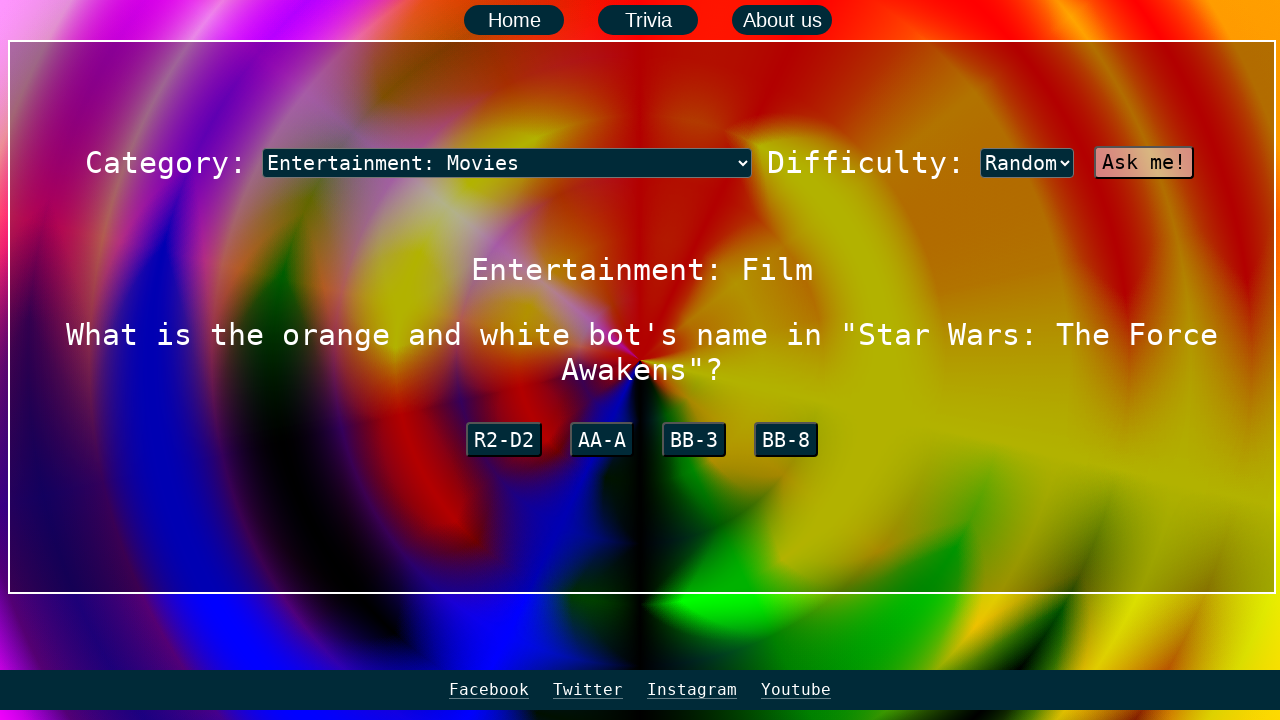

Clicked answer button 1 at (504, 440) on #a1
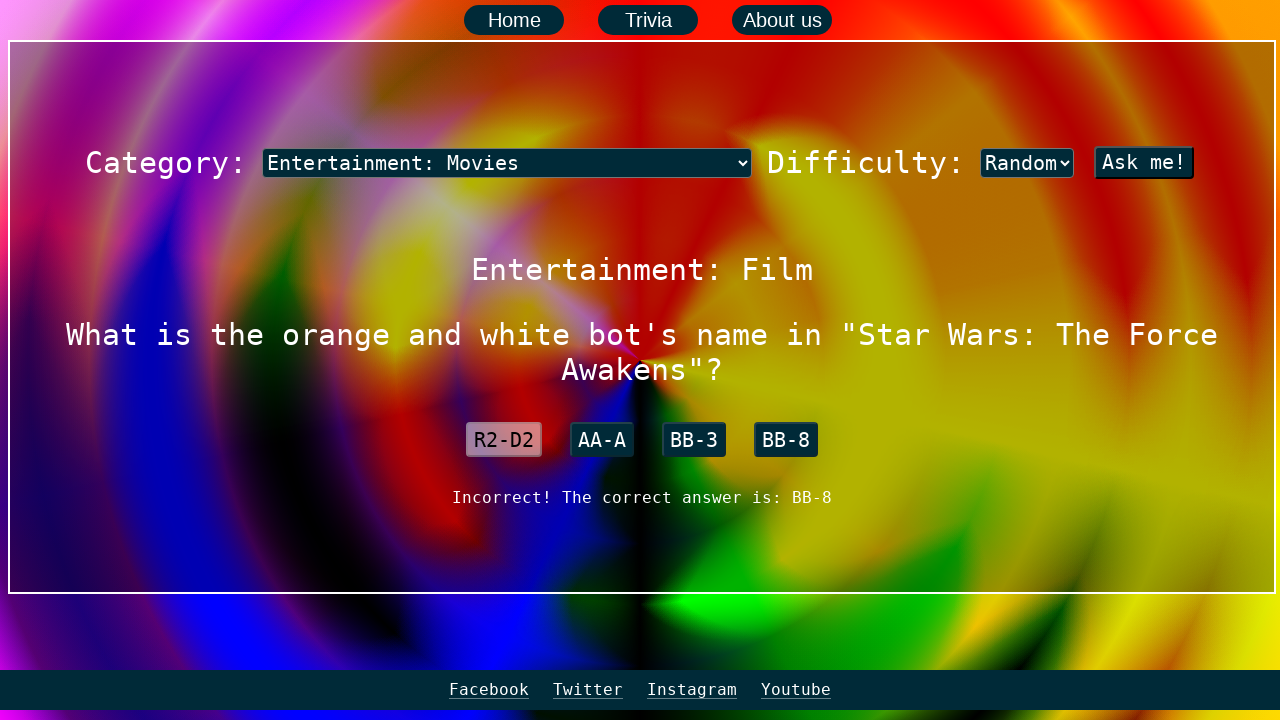

Waited 5 seconds for answer result
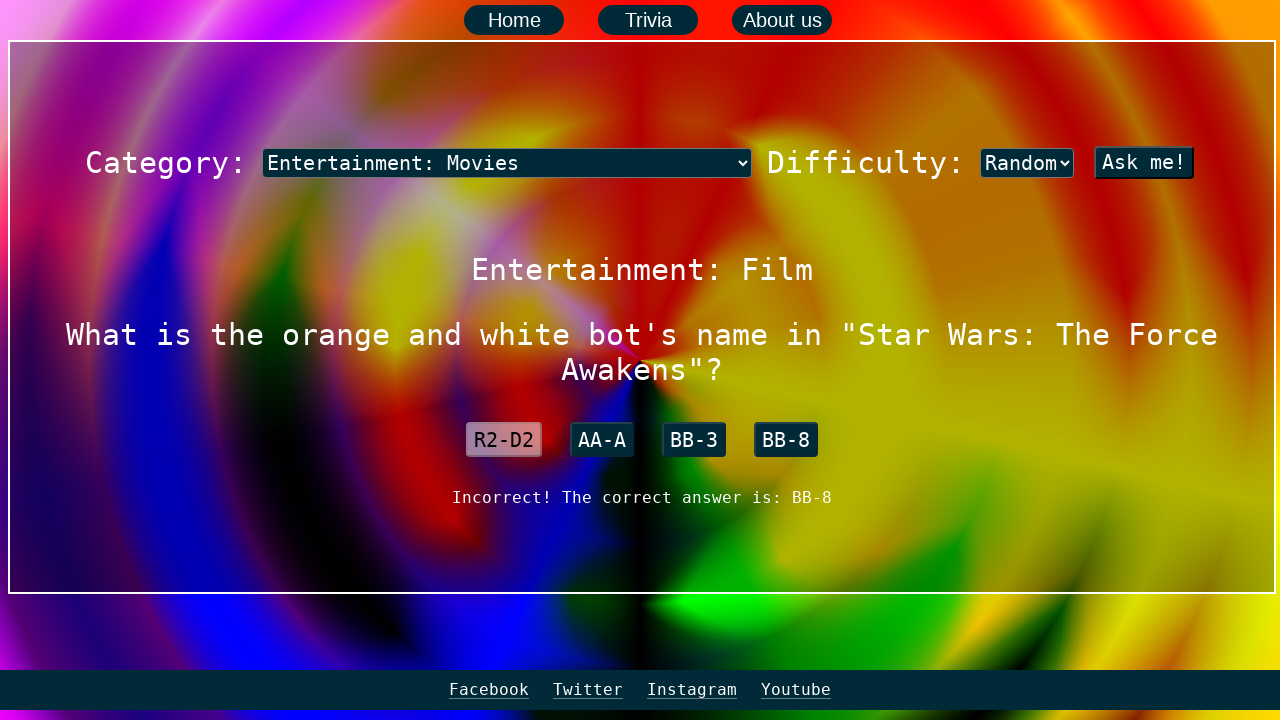

Wrong answer detected - #bob element not found
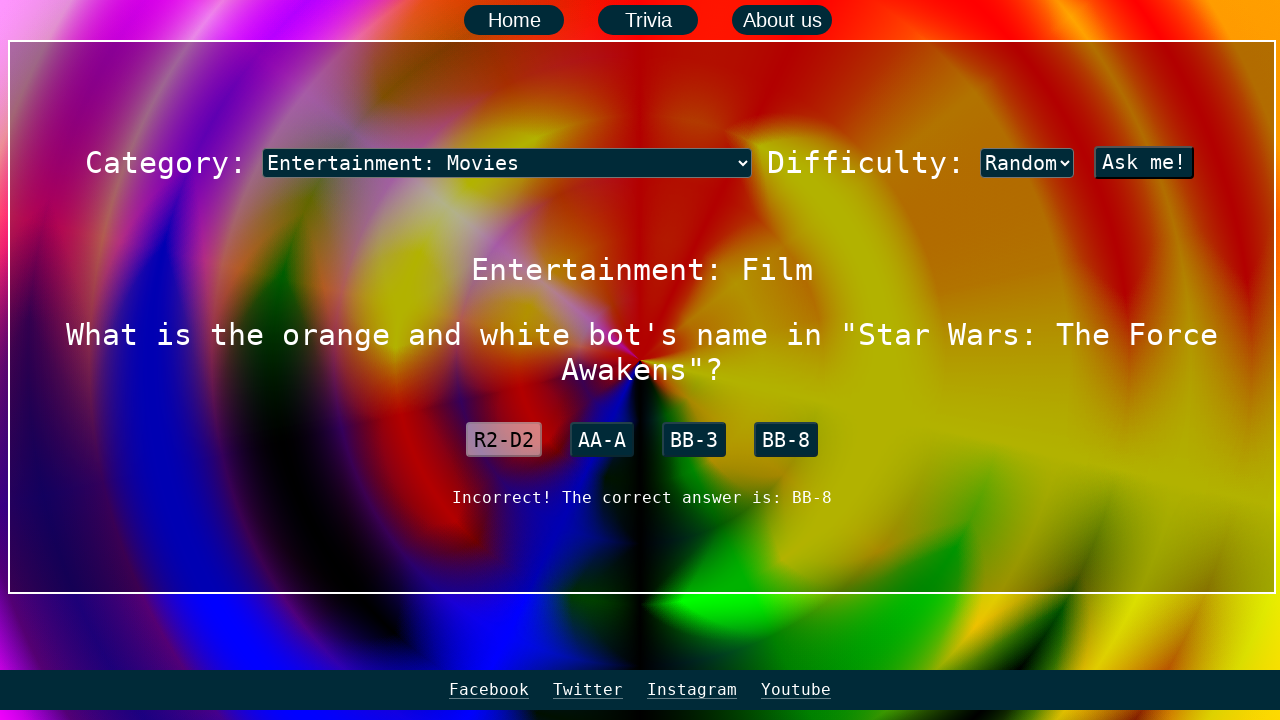

Waited 3 seconds before next trivia round
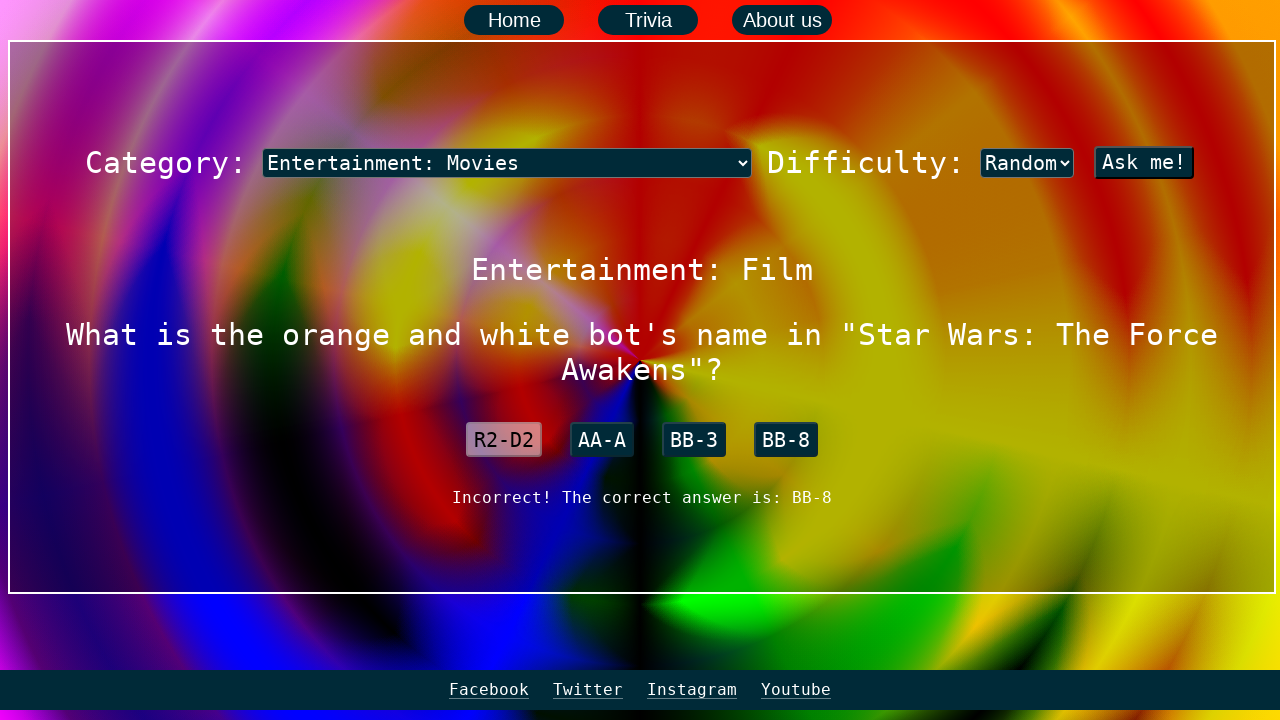

Selected category at index 4 on xpath=/html/body/main/div/div[1]/div[1]/select
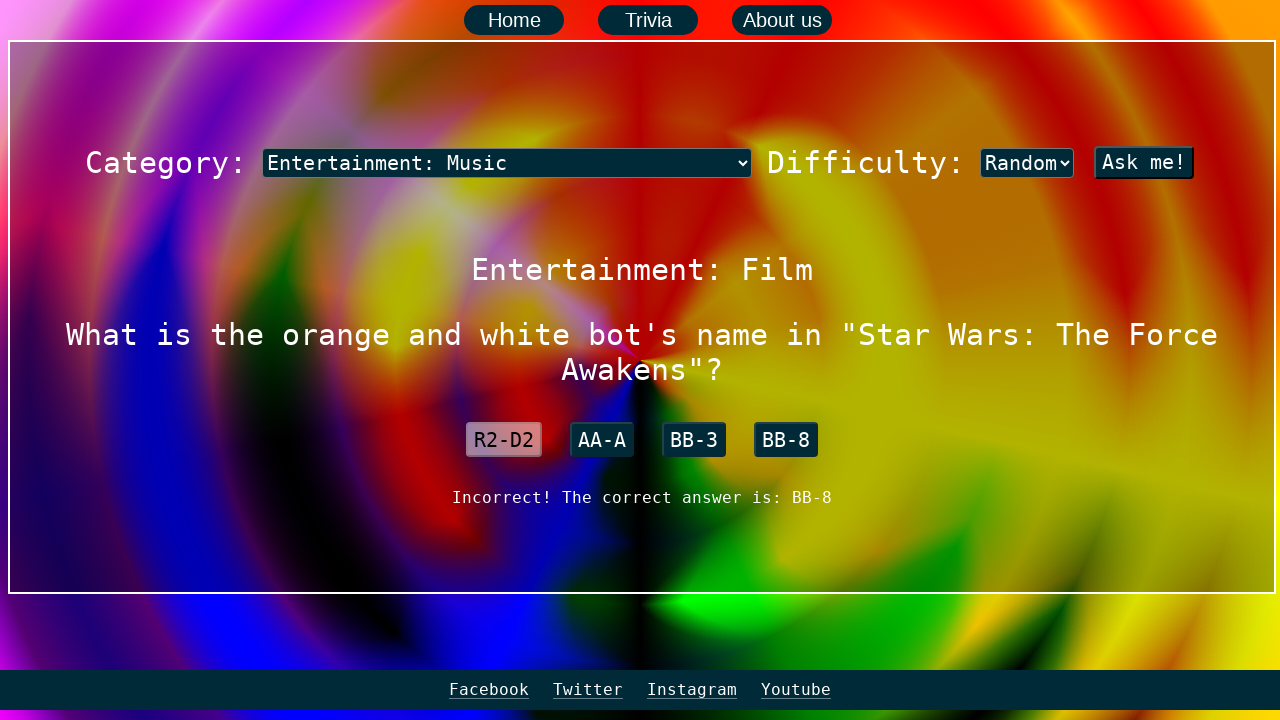

Clicked button to start the game at (1144, 162) on xpath=/html/body/main/div/div[1]/button
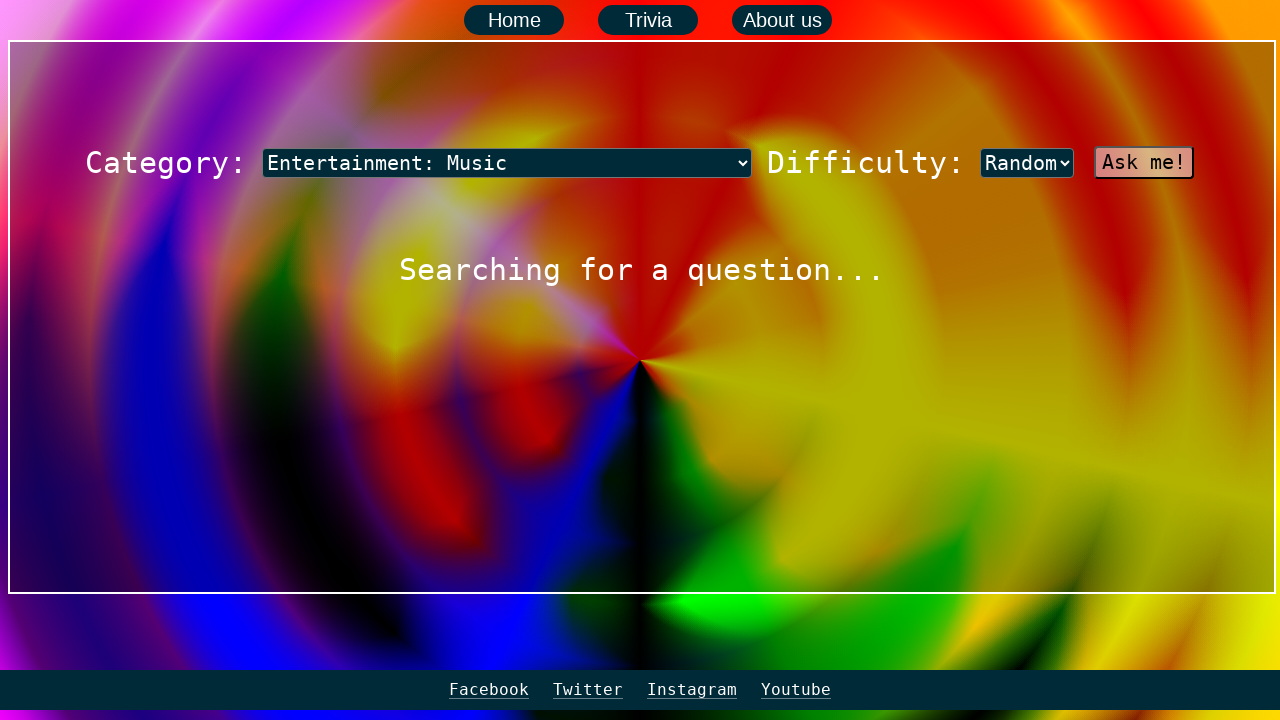

Waited 10 seconds for question to load
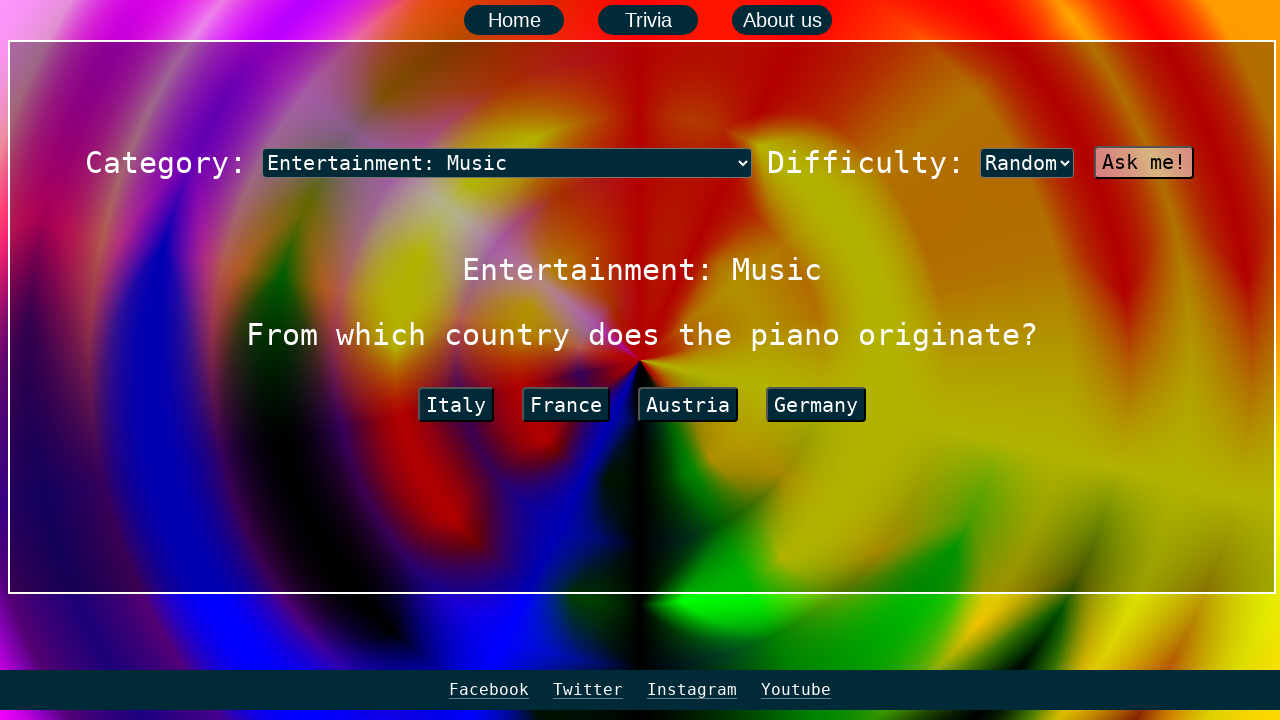

Question element loaded and visible
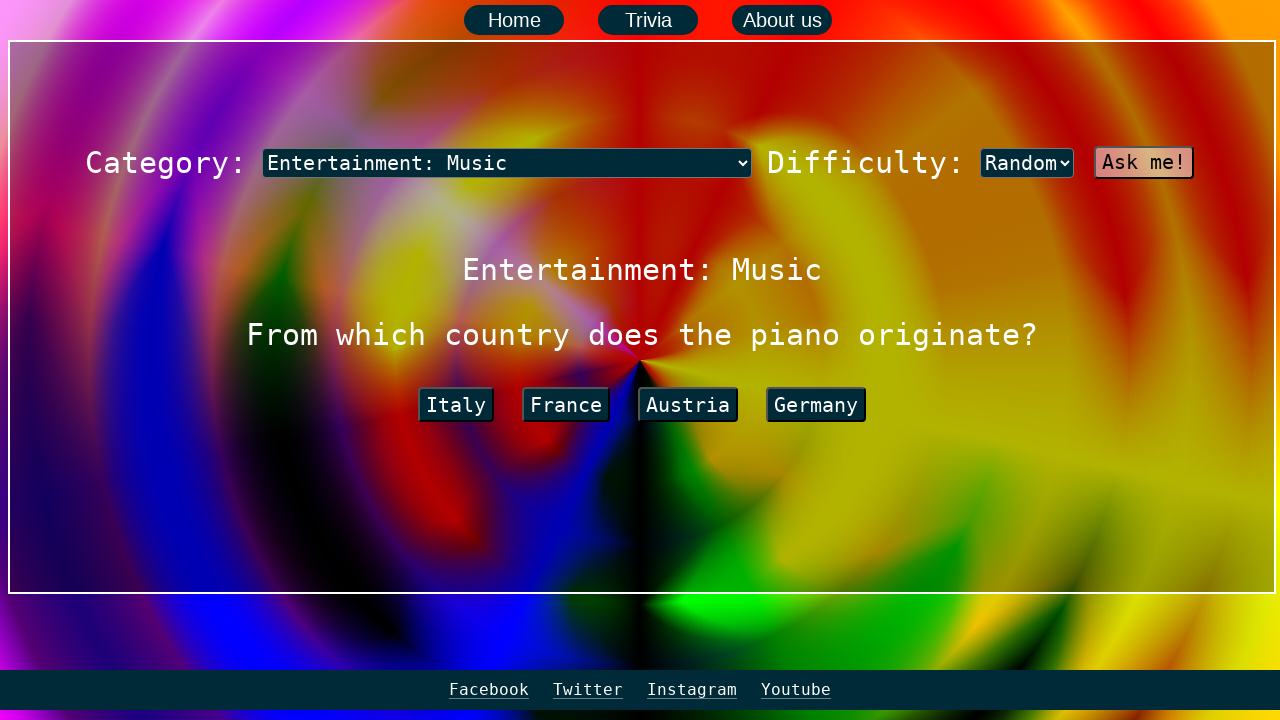

Clicked answer button 4 at (816, 404) on #a4
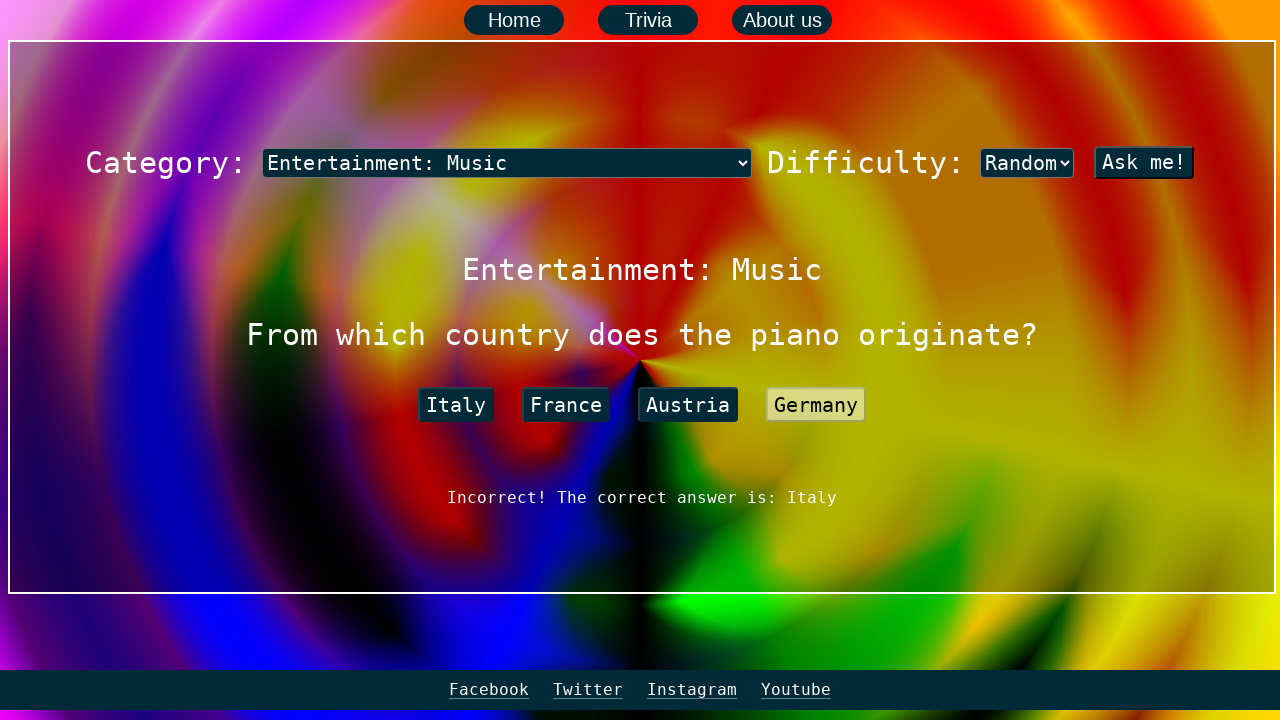

Waited 5 seconds for answer result
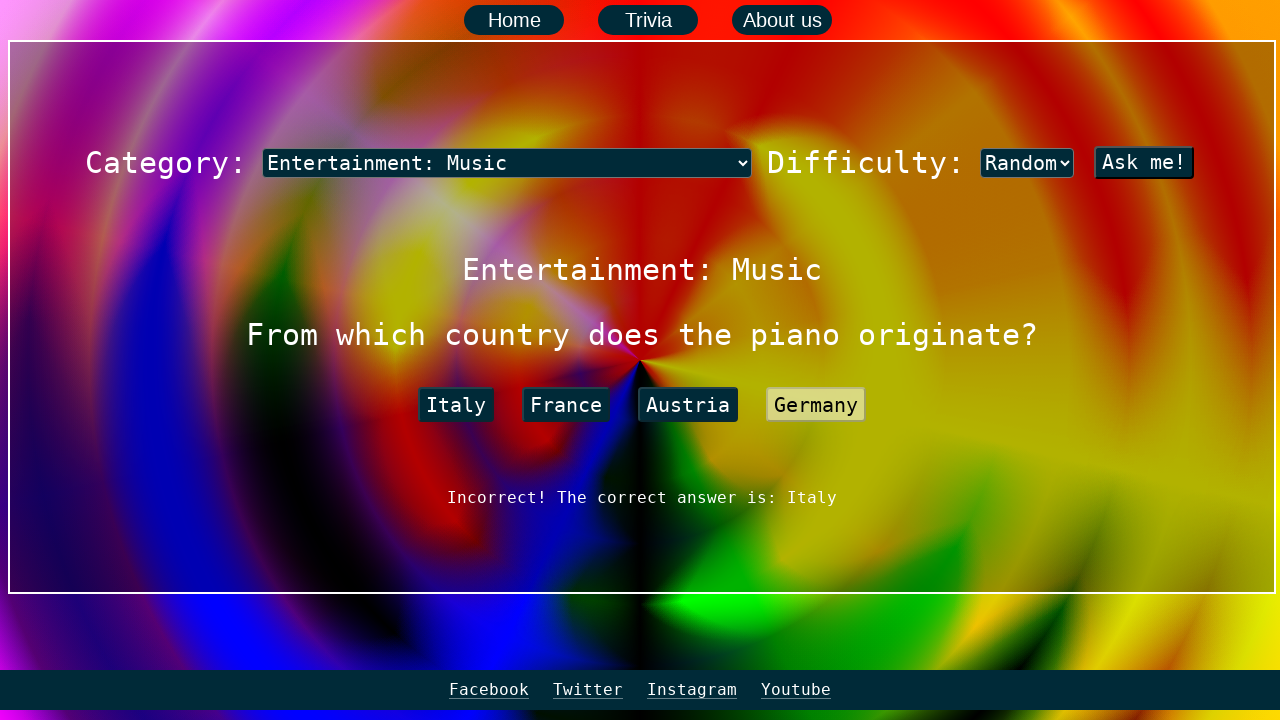

Wrong answer detected - #bob element not found
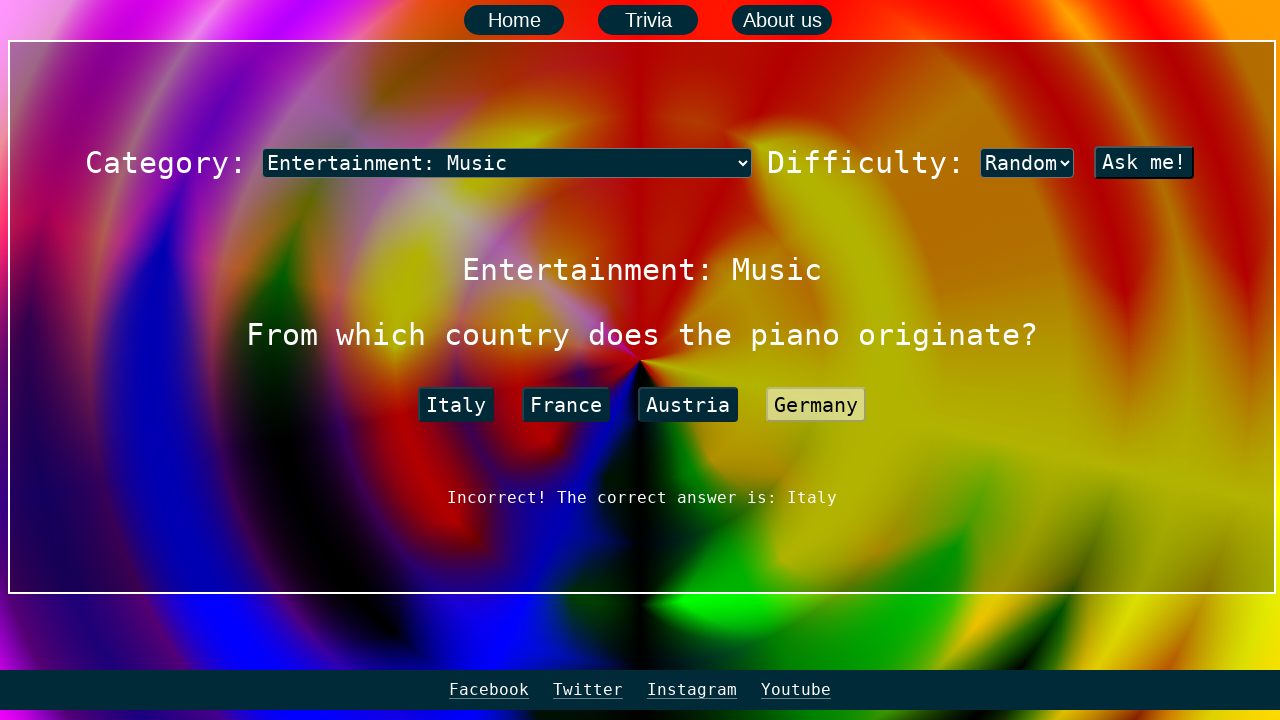

Waited 3 seconds before next trivia round
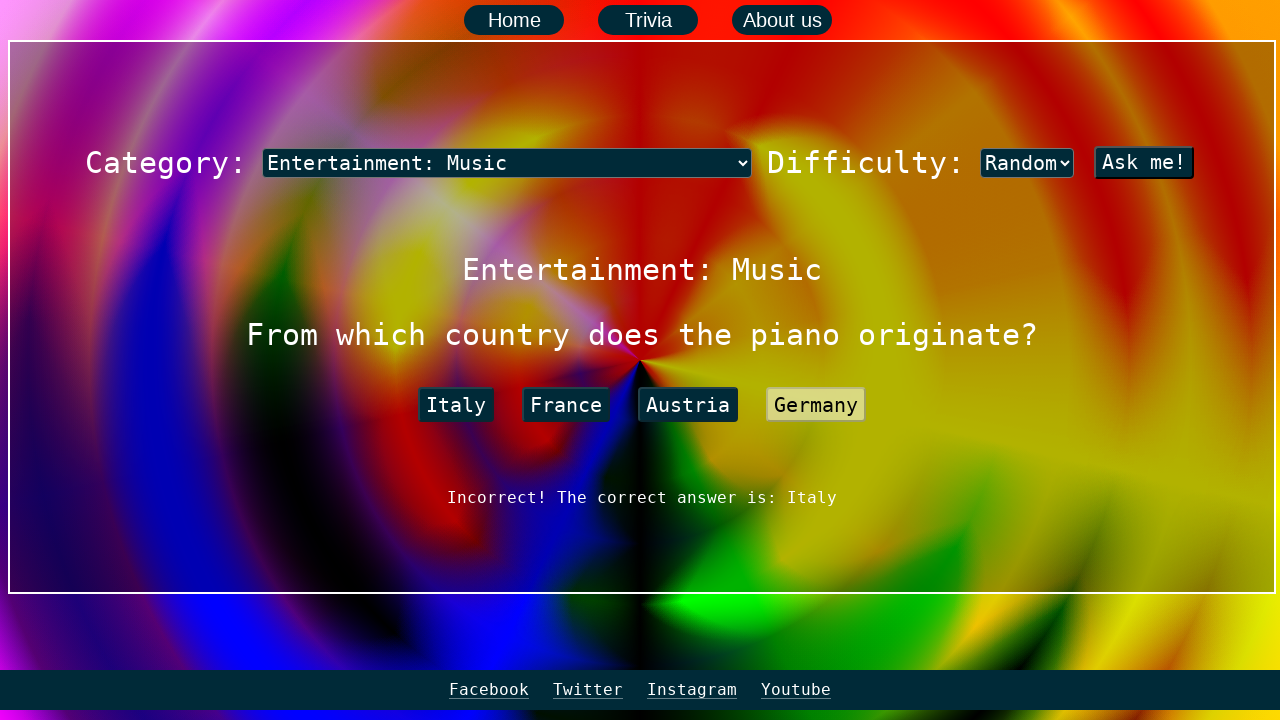

Selected category at index 5 on xpath=/html/body/main/div/div[1]/div[1]/select
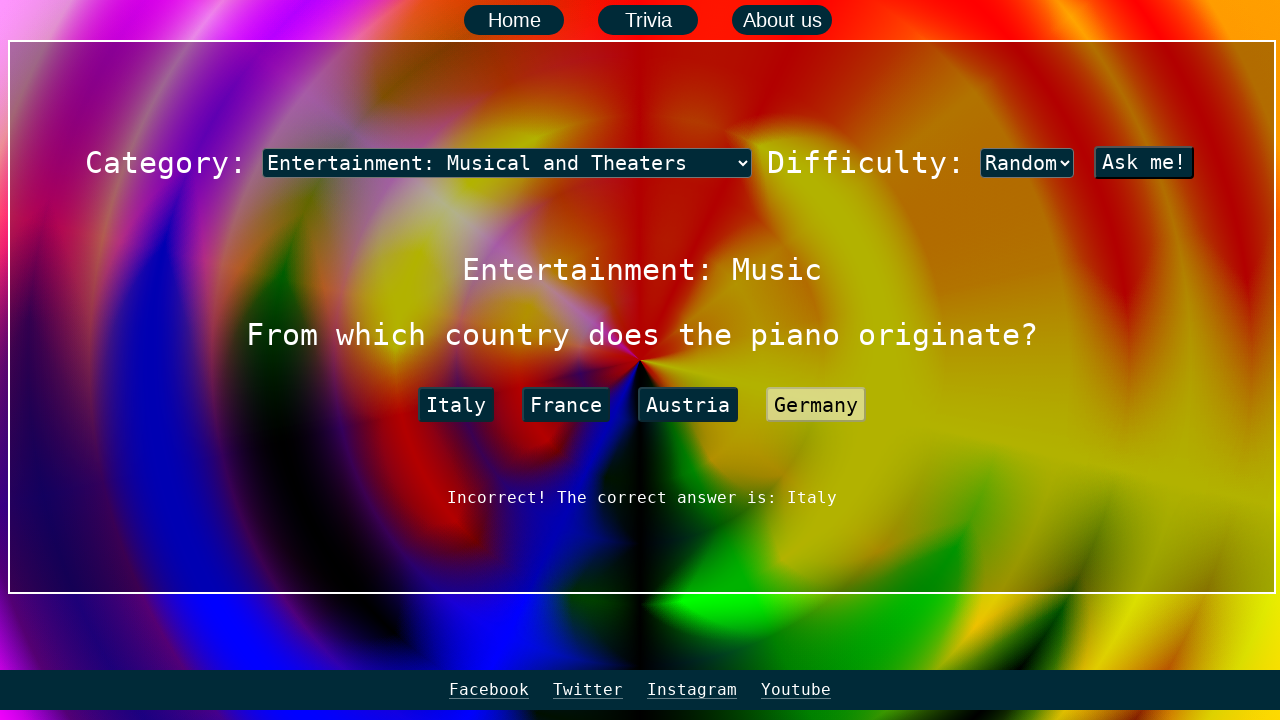

Clicked button to start the game at (1144, 162) on xpath=/html/body/main/div/div[1]/button
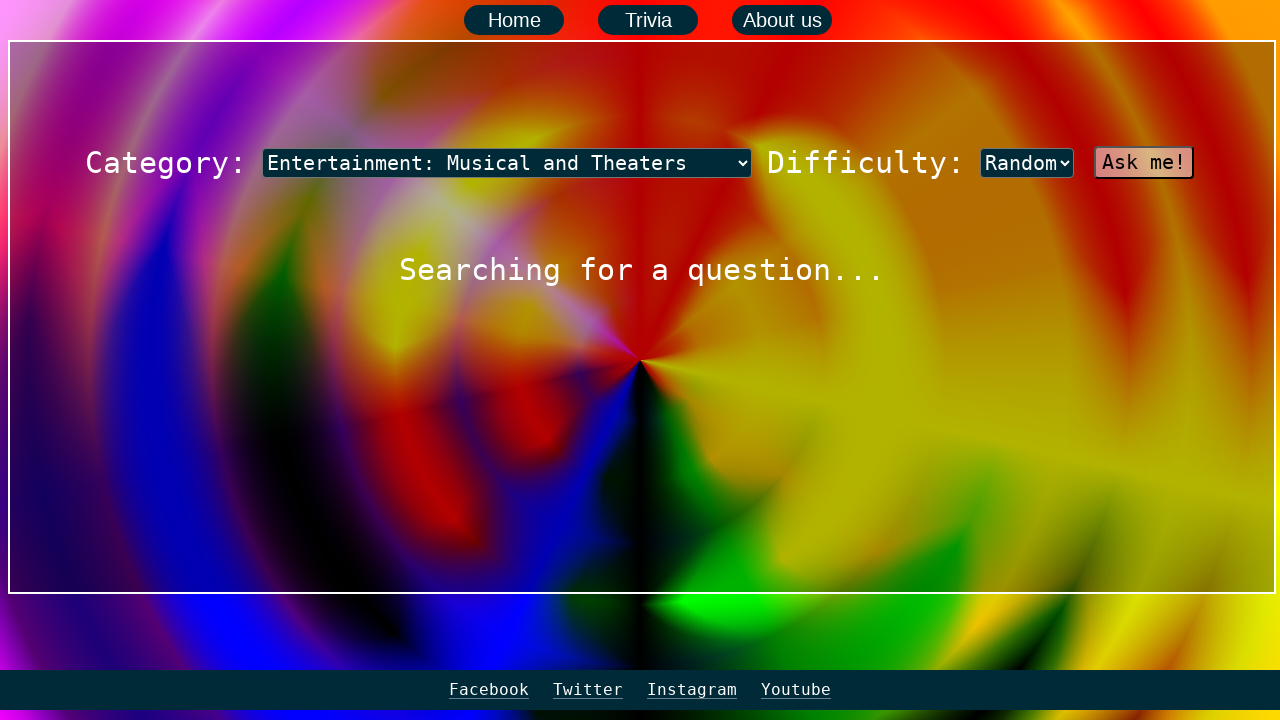

Waited 10 seconds for question to load
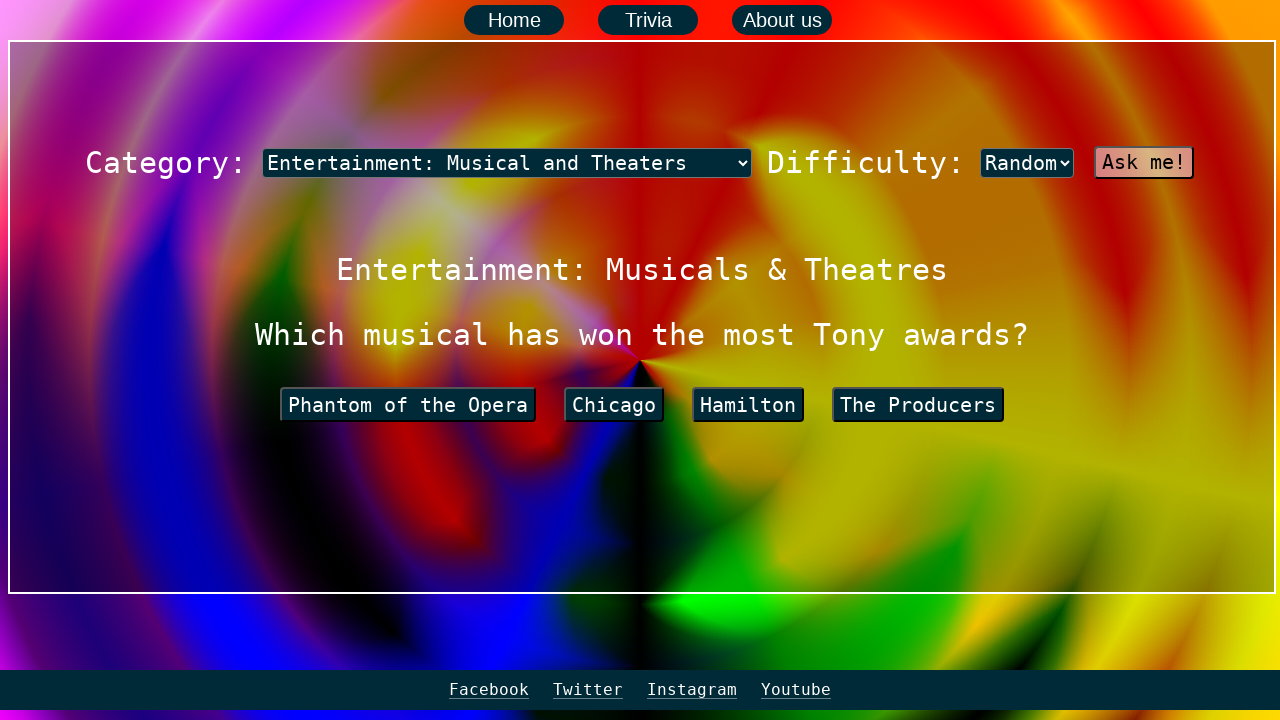

Question element loaded and visible
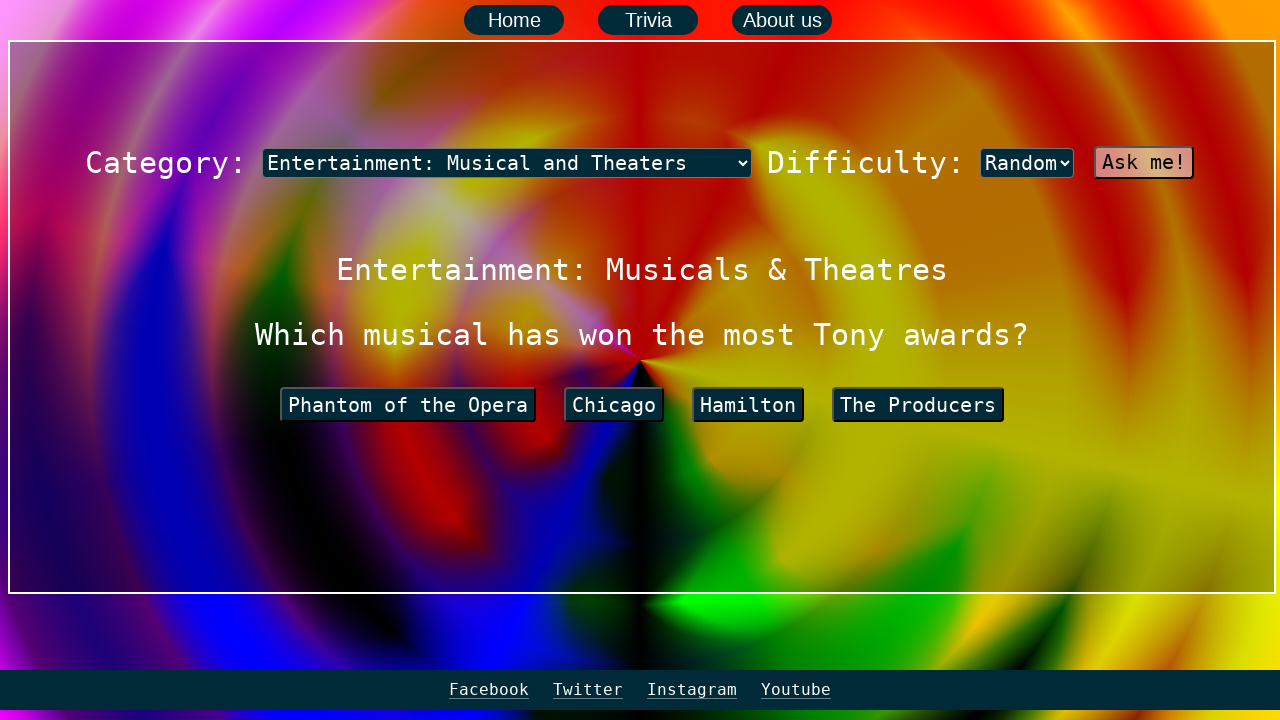

Clicked answer button 4 at (918, 404) on #a4
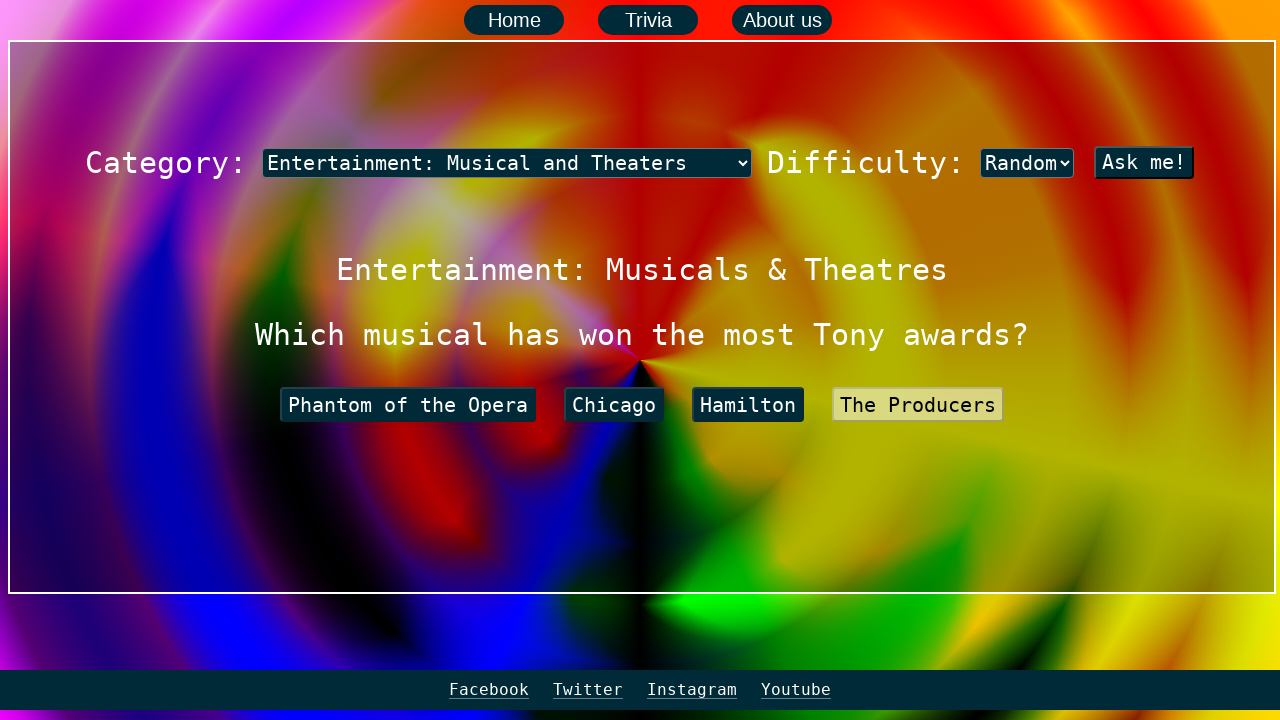

Waited 5 seconds for answer result
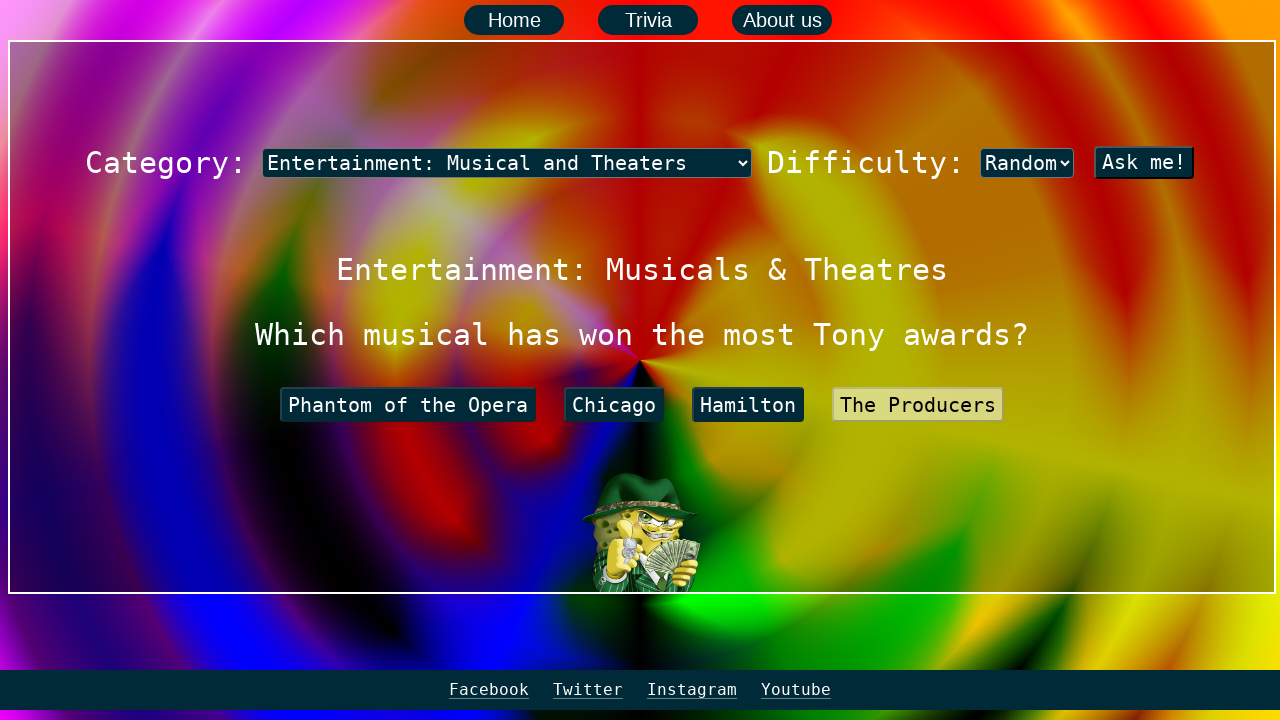

Correct answer detected - #bob element found
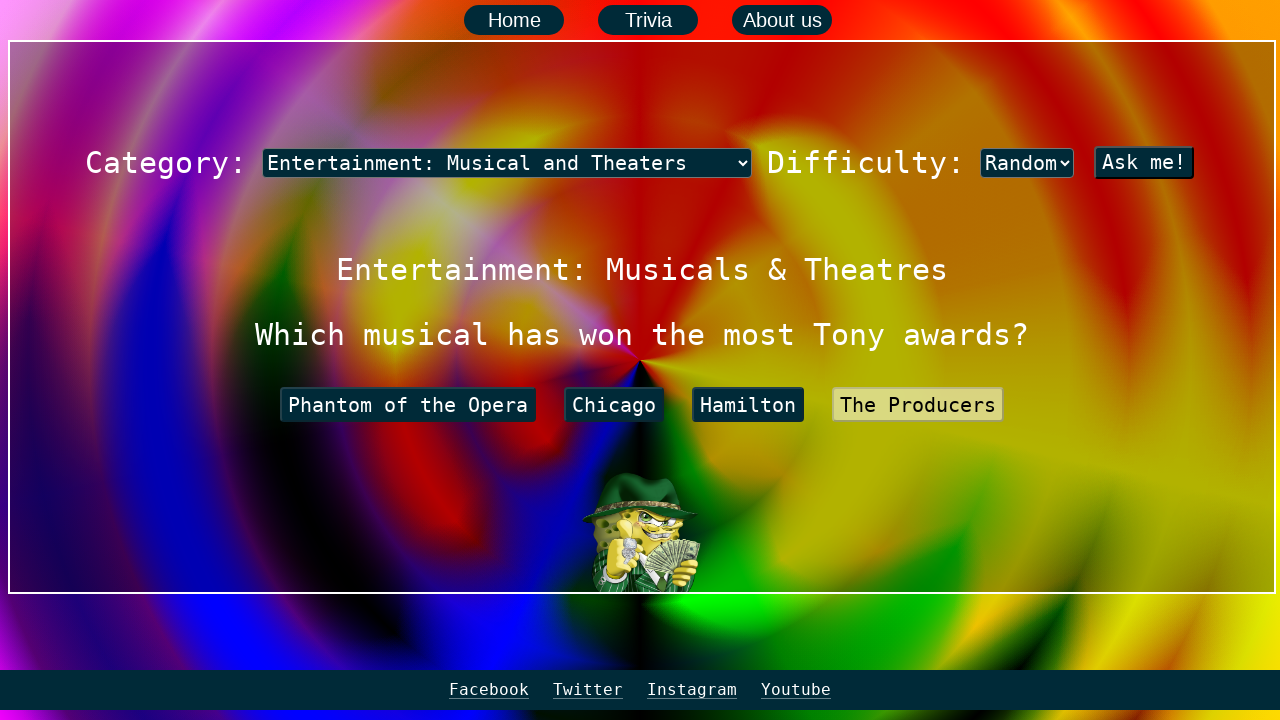

Waited 3 seconds before next trivia round
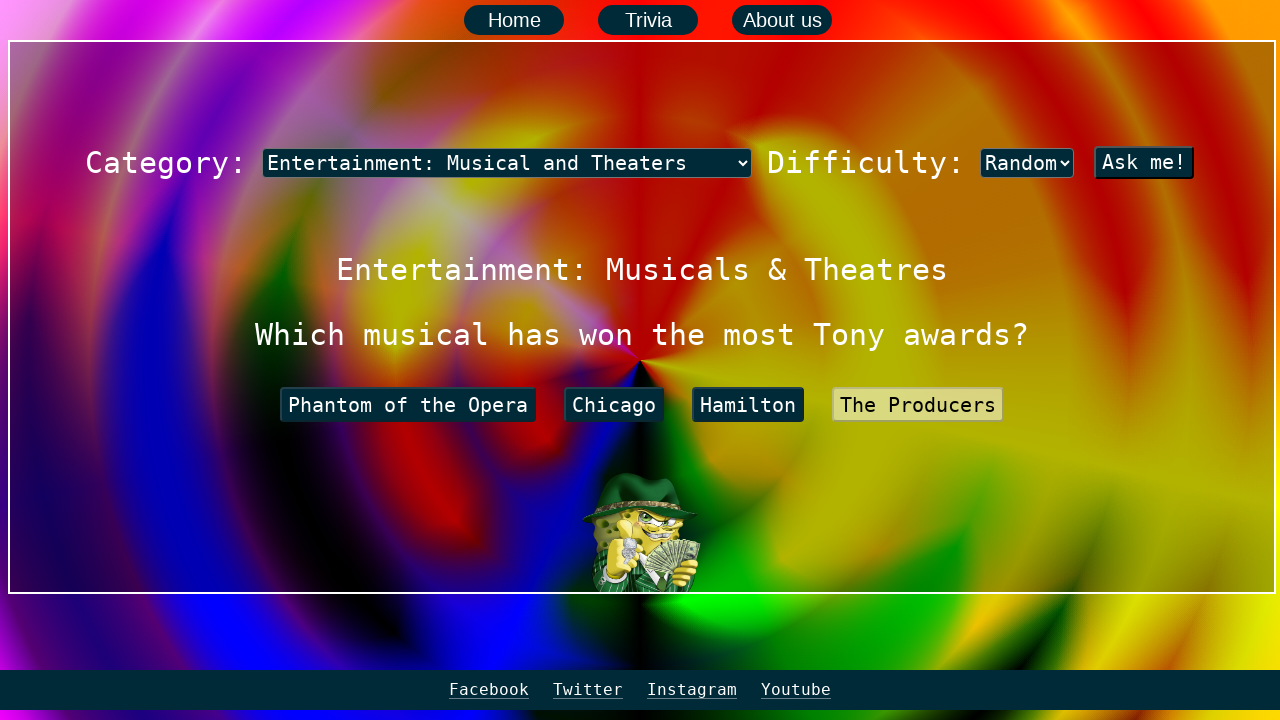

Selected category at index 6 on xpath=/html/body/main/div/div[1]/div[1]/select
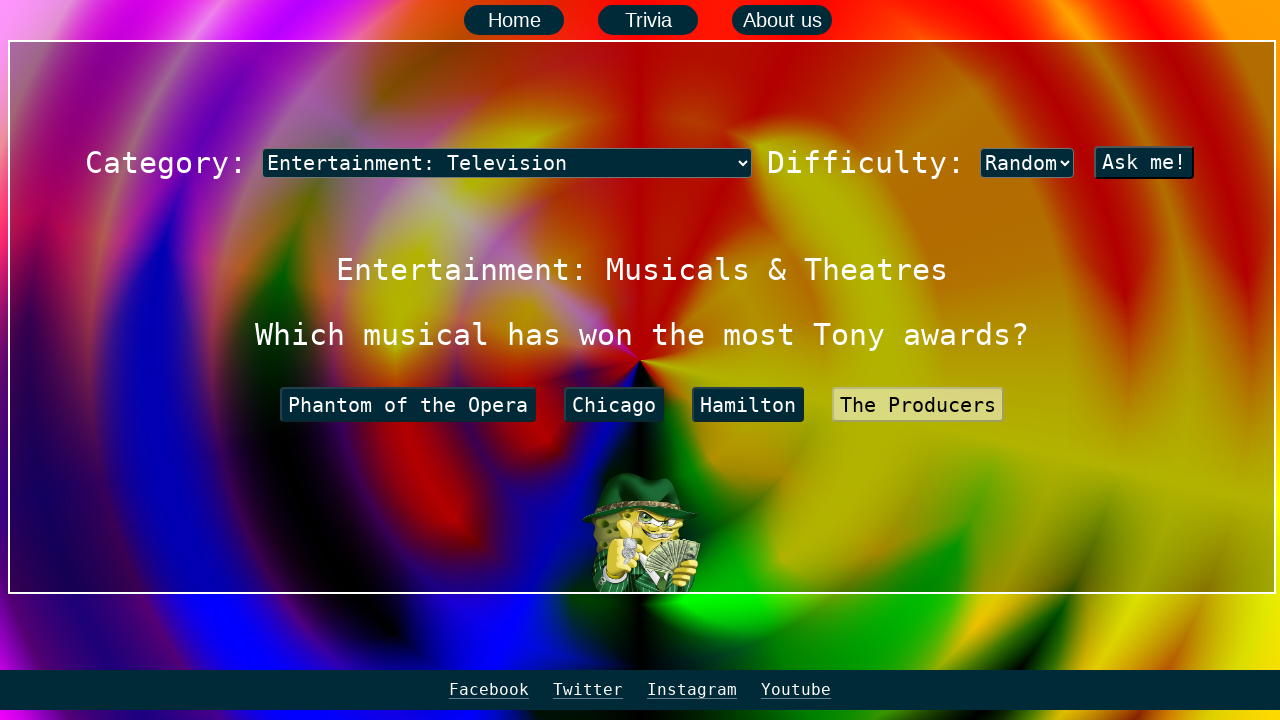

Clicked button to start the game at (1144, 162) on xpath=/html/body/main/div/div[1]/button
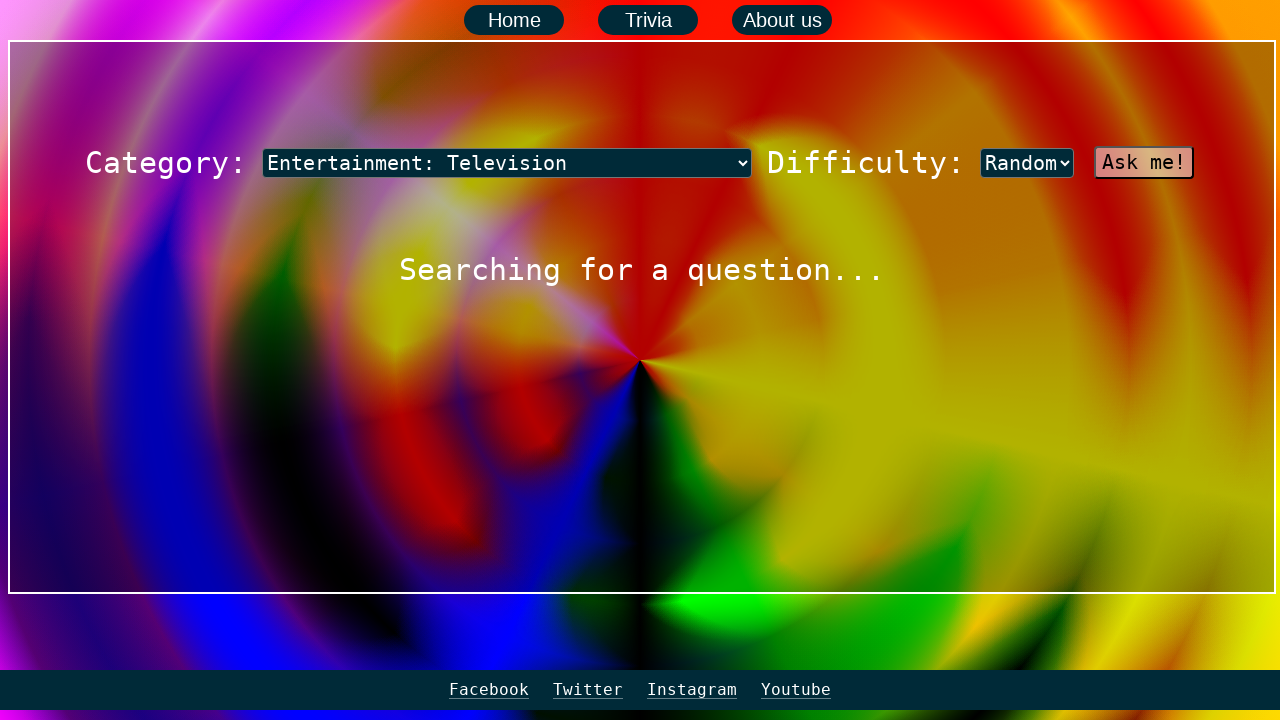

Waited 10 seconds for question to load
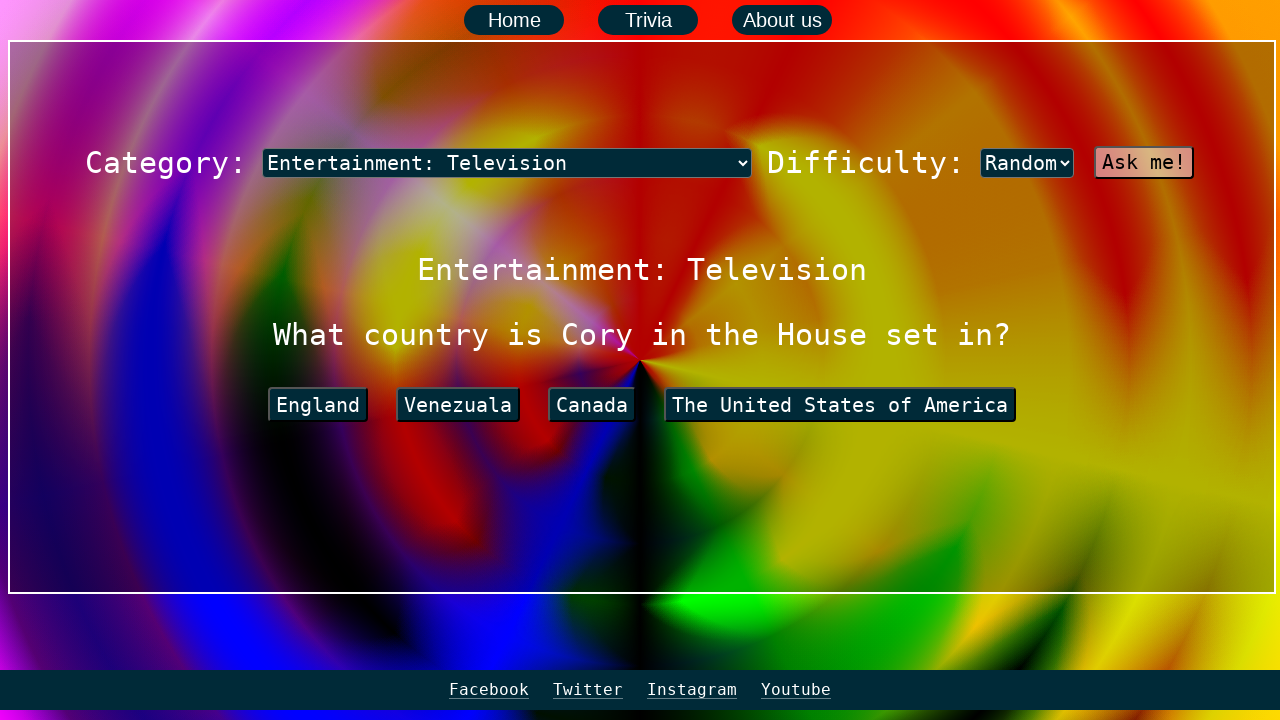

Question element loaded and visible
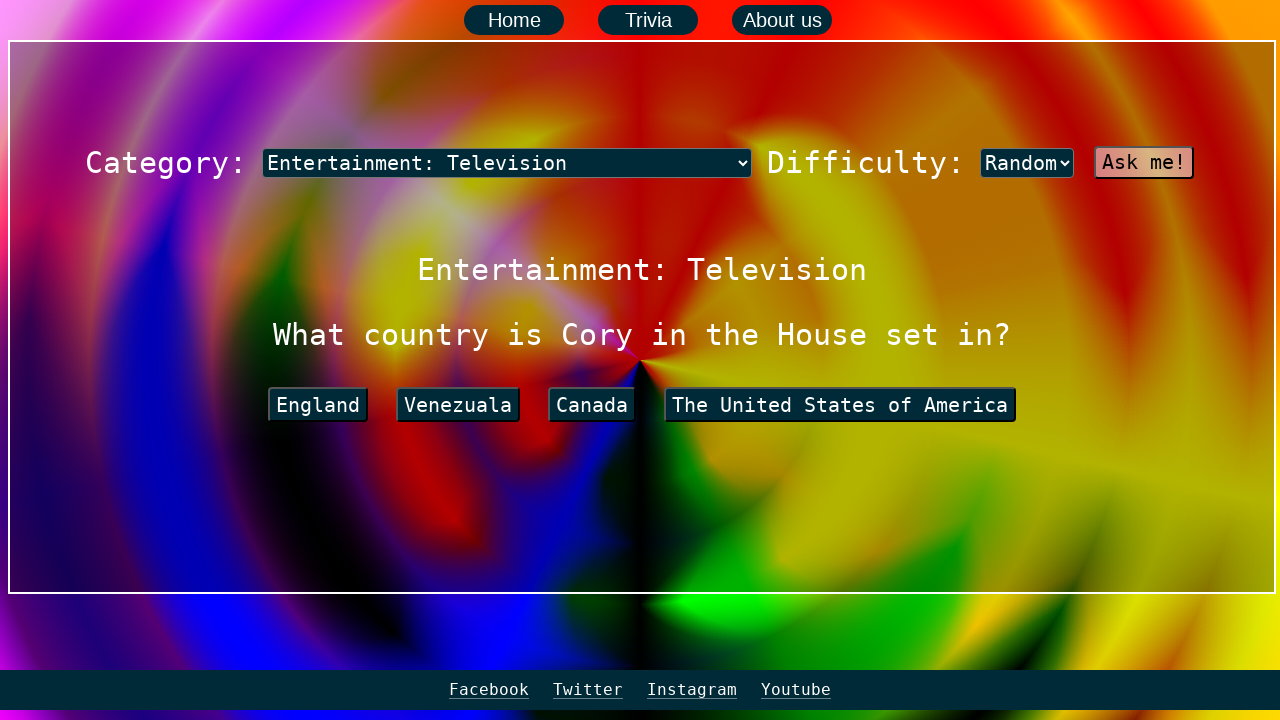

Clicked answer button 2 at (458, 404) on #a2
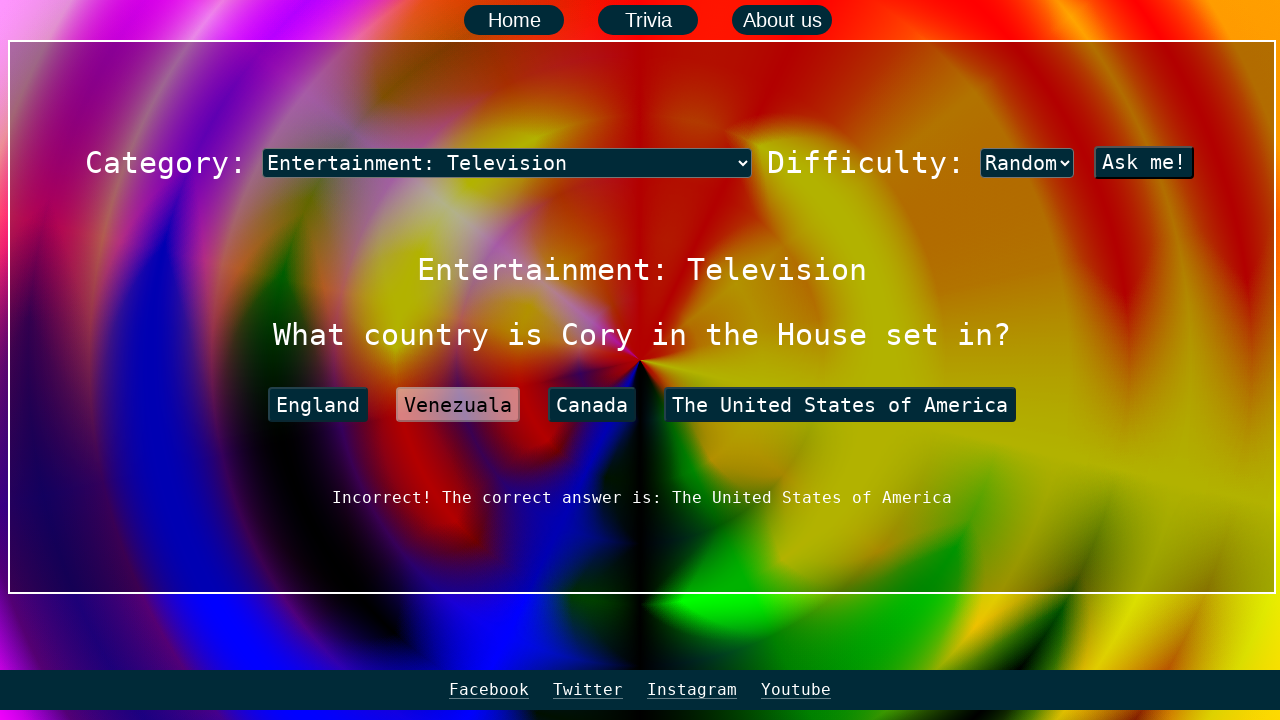

Waited 5 seconds for answer result
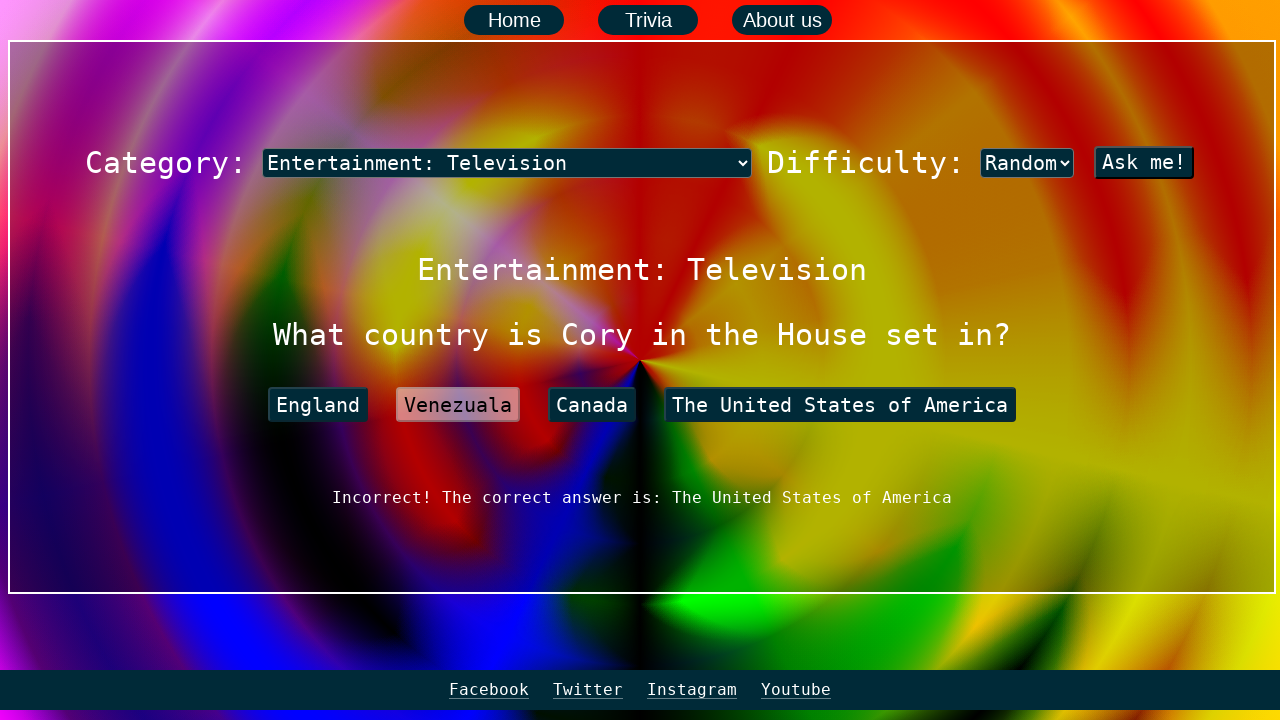

Wrong answer detected - #bob element not found
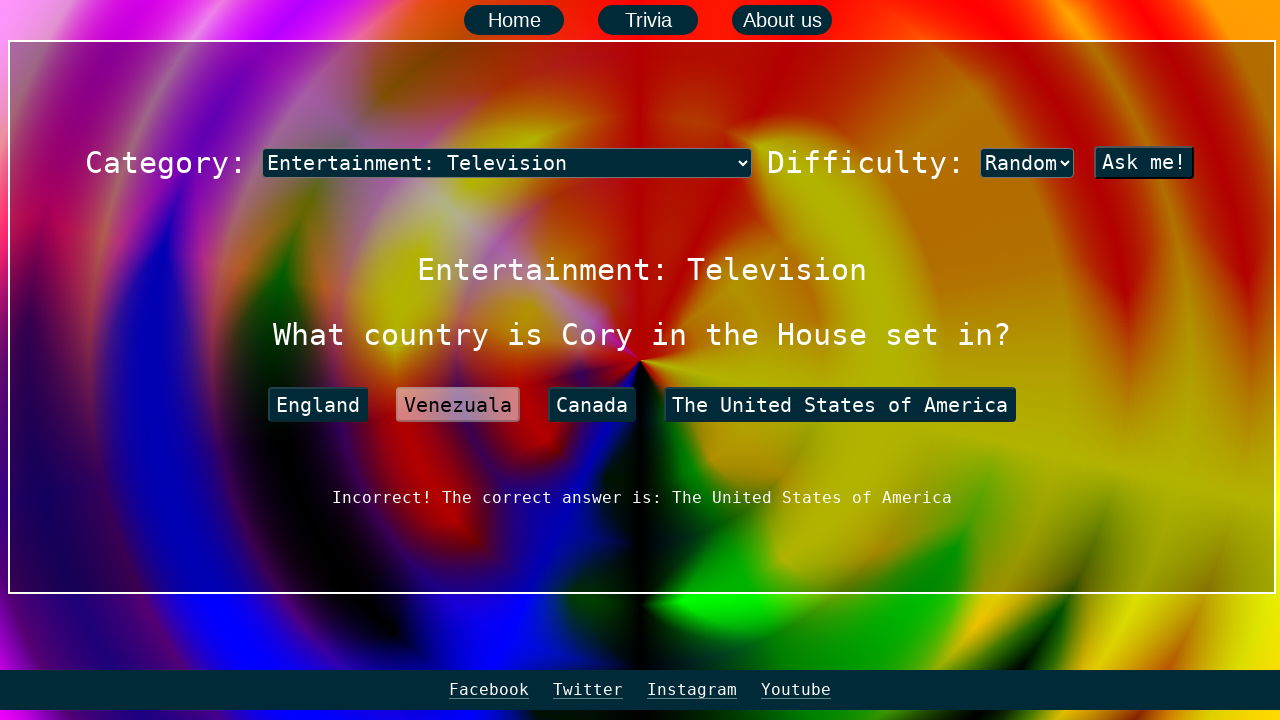

Waited 3 seconds before next trivia round
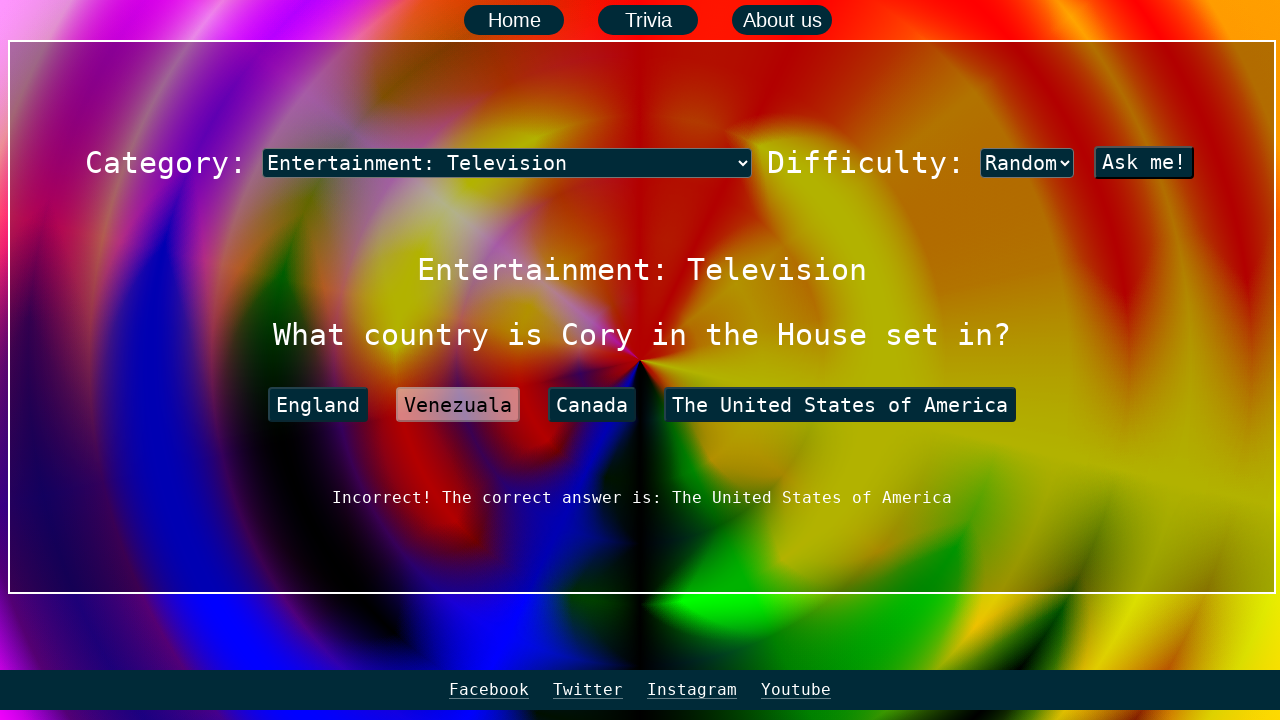

Selected category at index 7 on xpath=/html/body/main/div/div[1]/div[1]/select
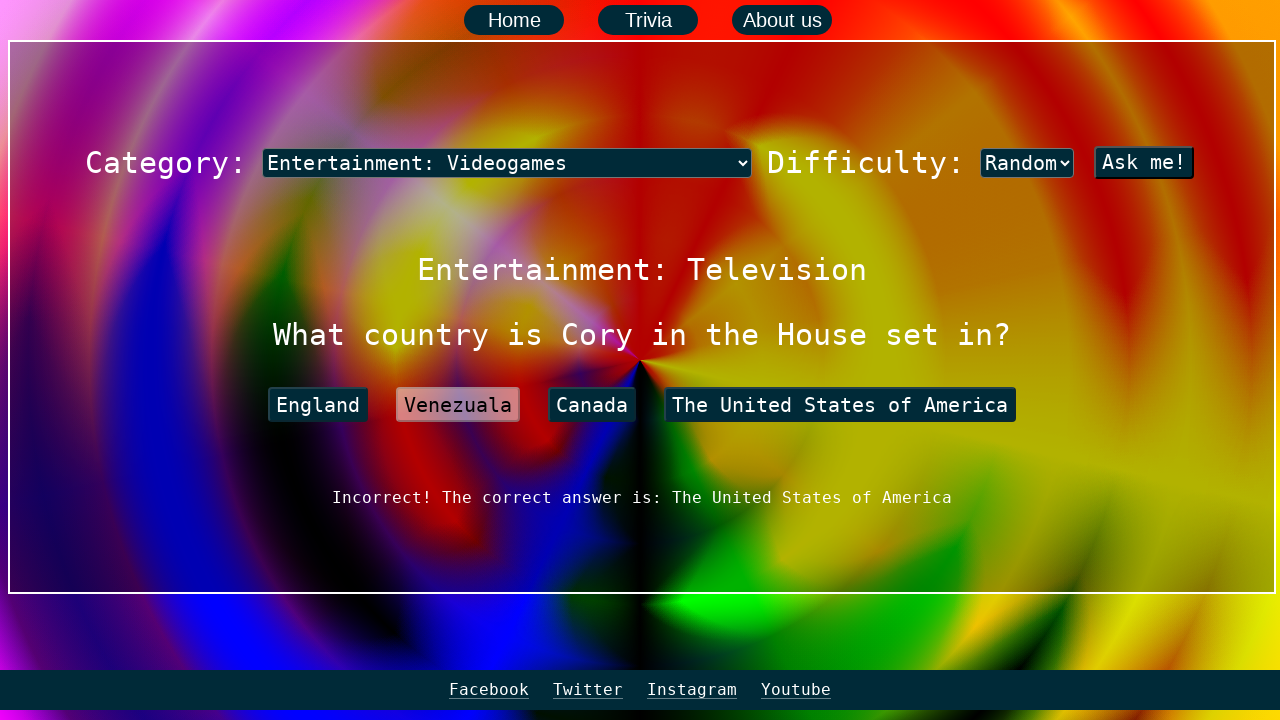

Clicked button to start the game at (1144, 162) on xpath=/html/body/main/div/div[1]/button
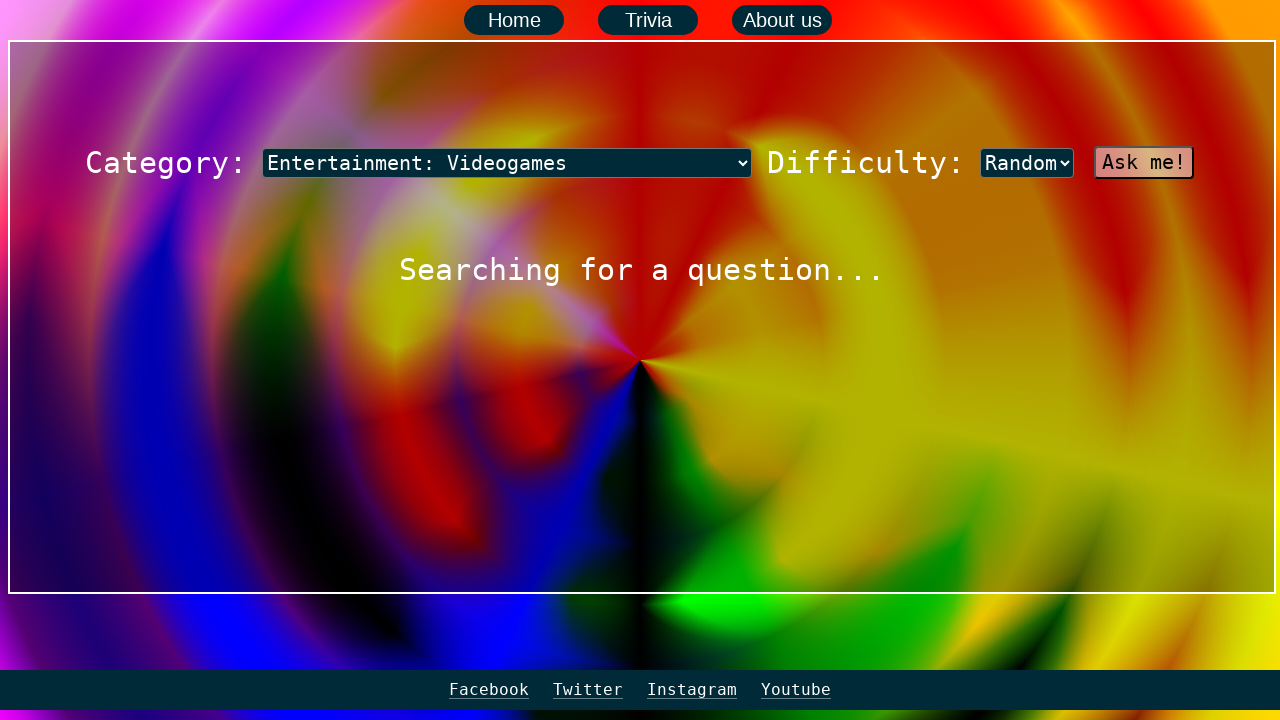

Waited 10 seconds for question to load
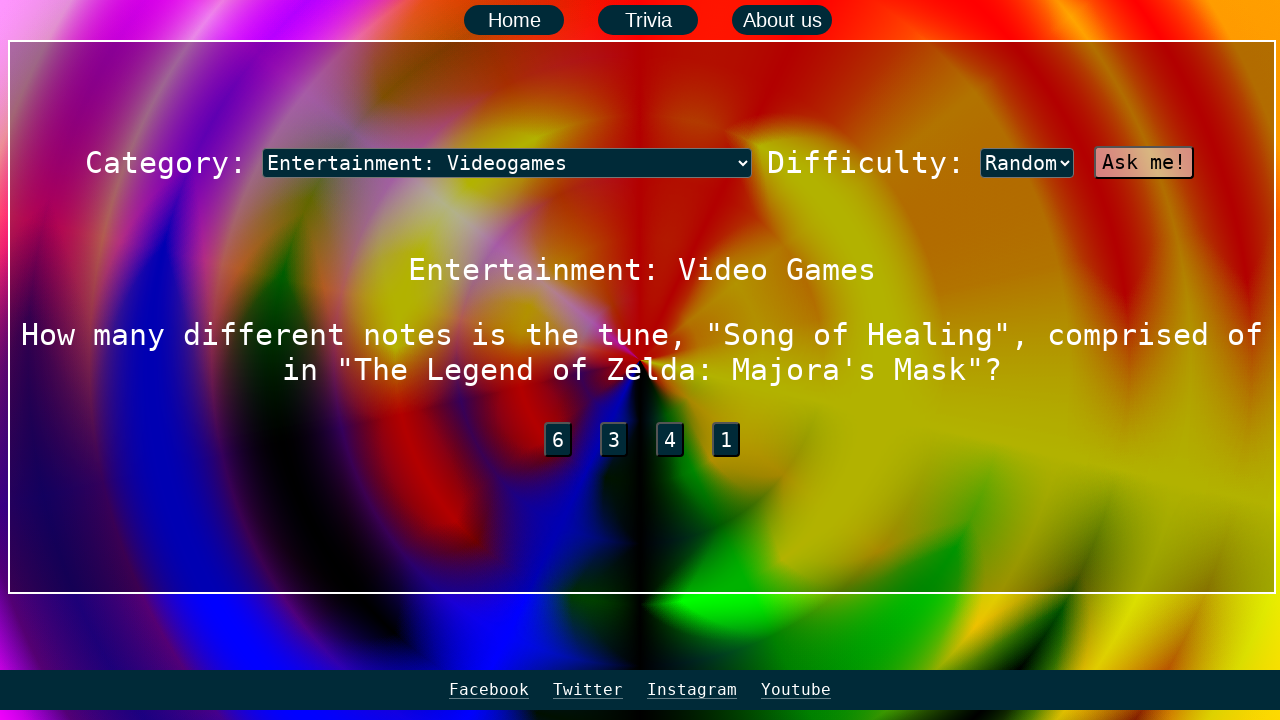

Question element loaded and visible
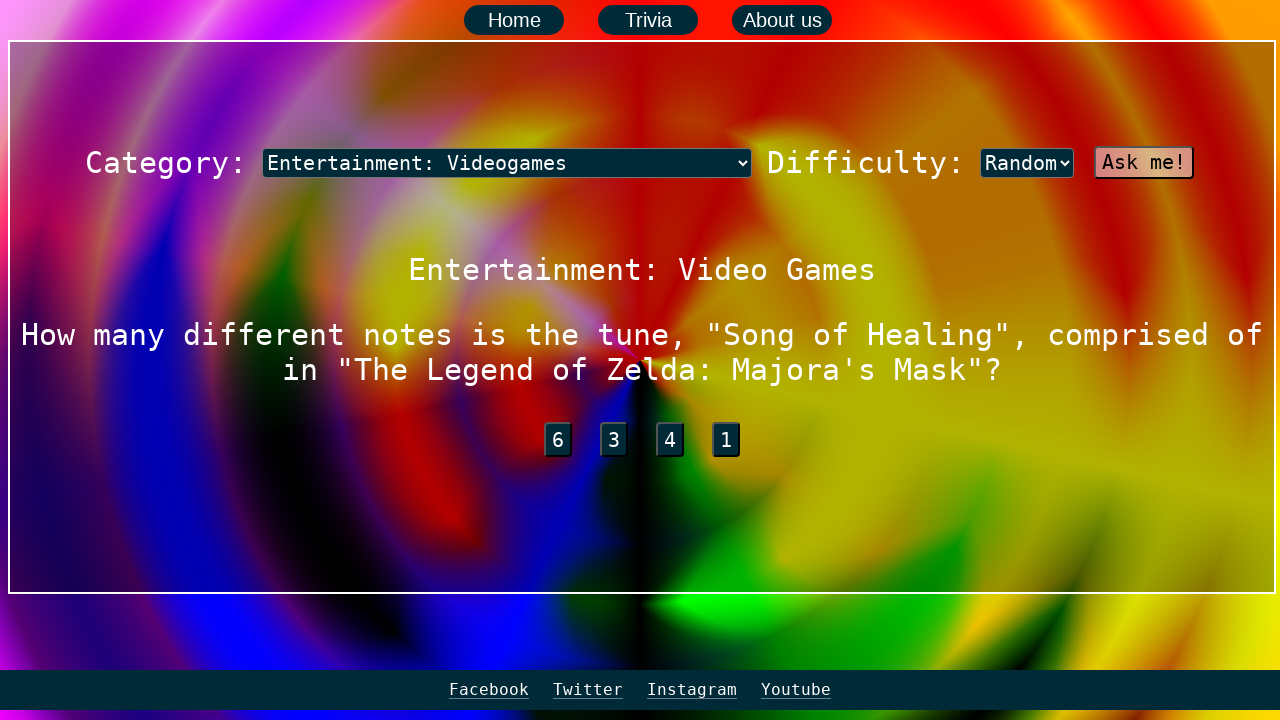

Clicked answer button 1 at (558, 440) on #a1
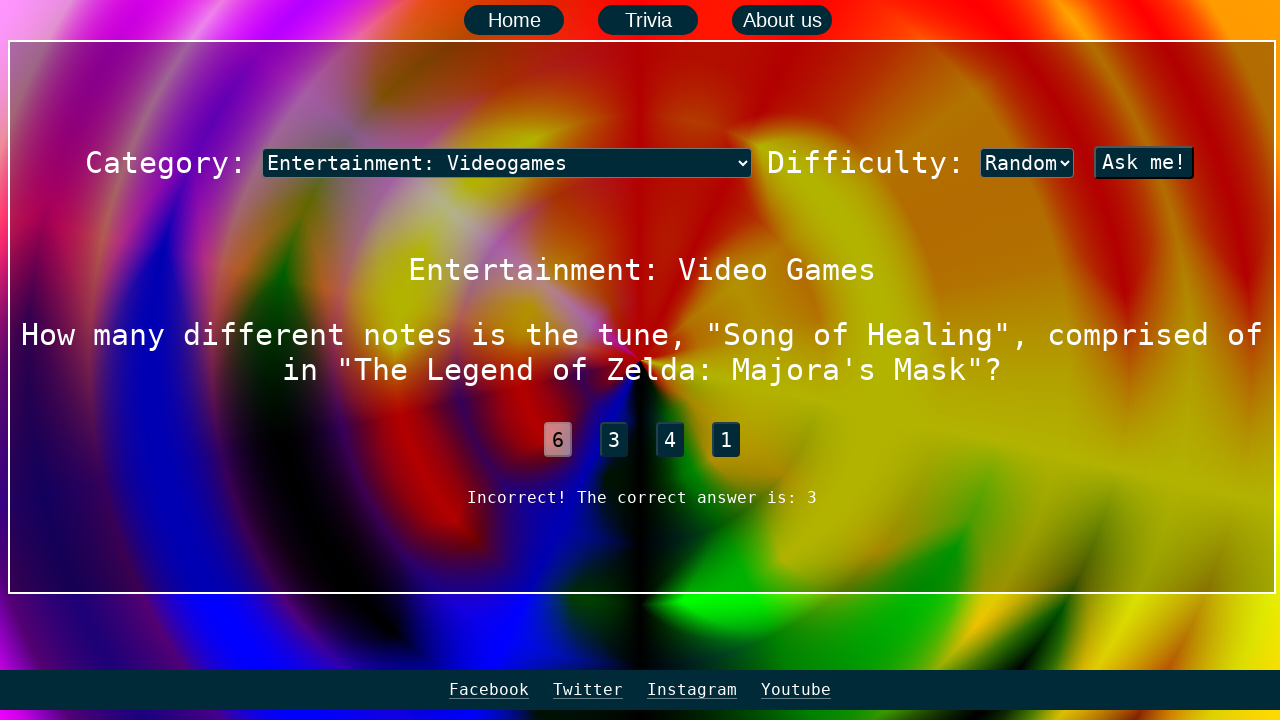

Waited 5 seconds for answer result
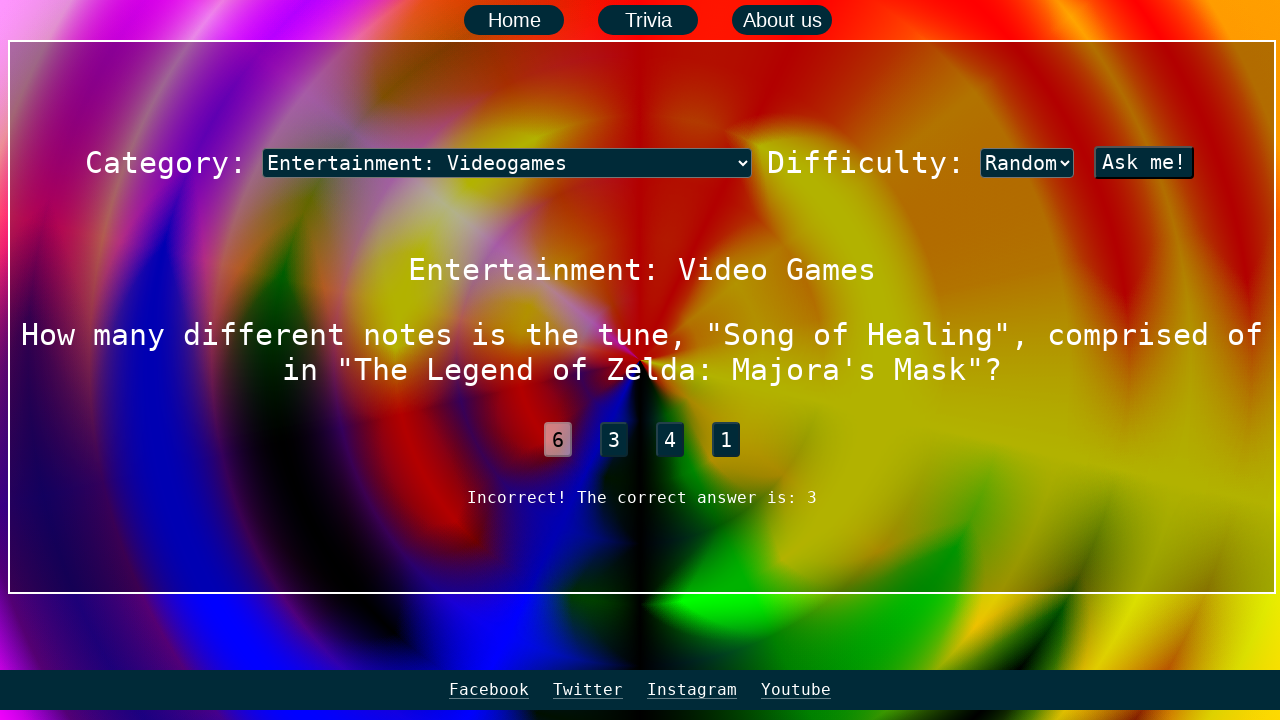

Wrong answer detected - #bob element not found
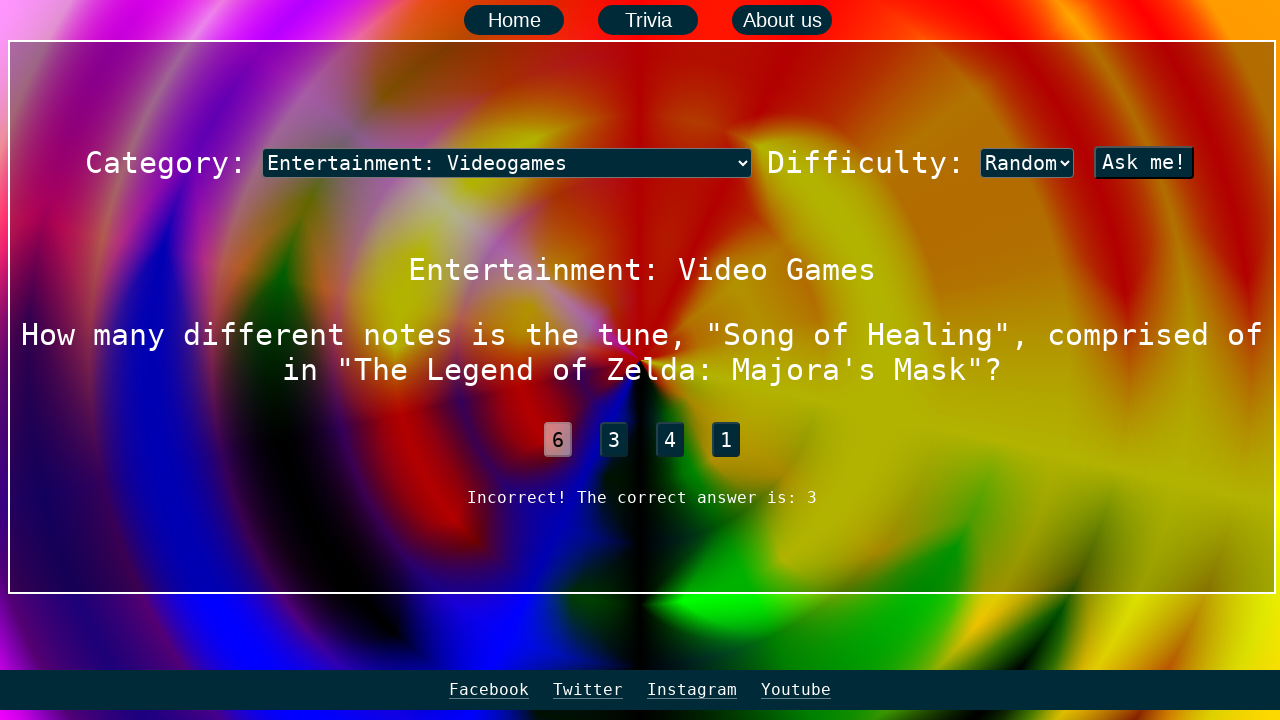

Waited 3 seconds before next trivia round
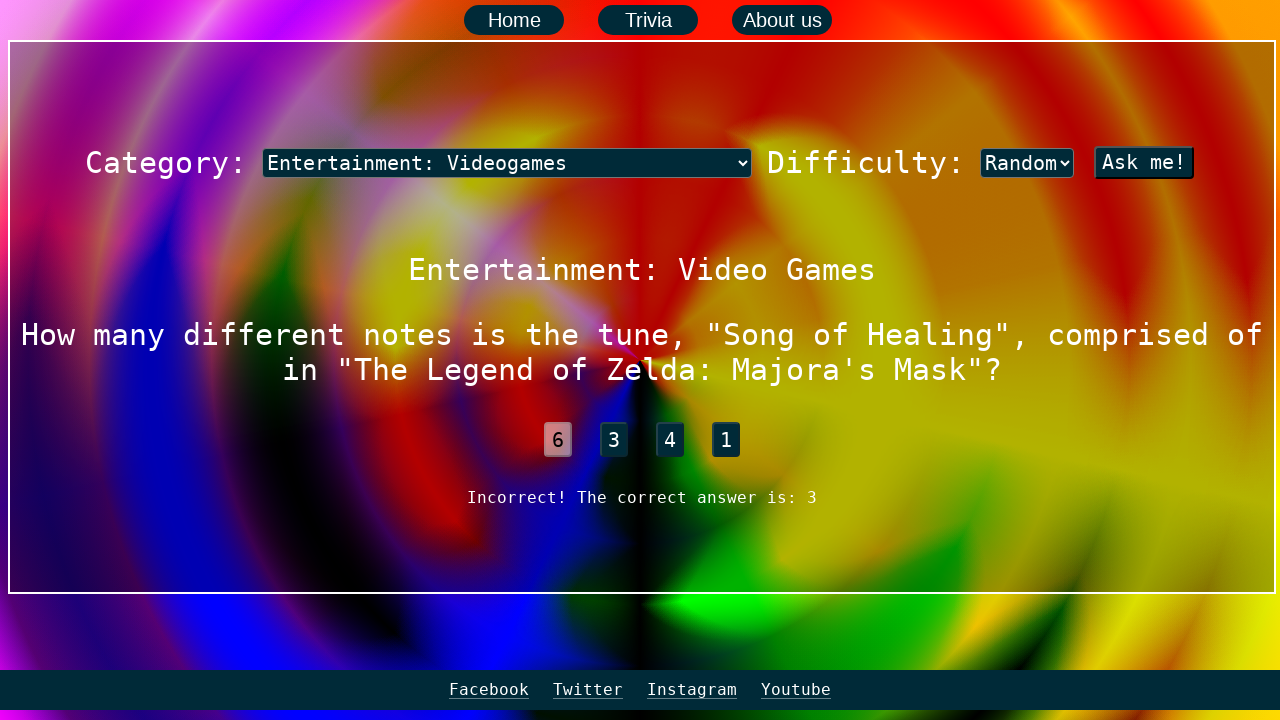

Selected category at index 8 on xpath=/html/body/main/div/div[1]/div[1]/select
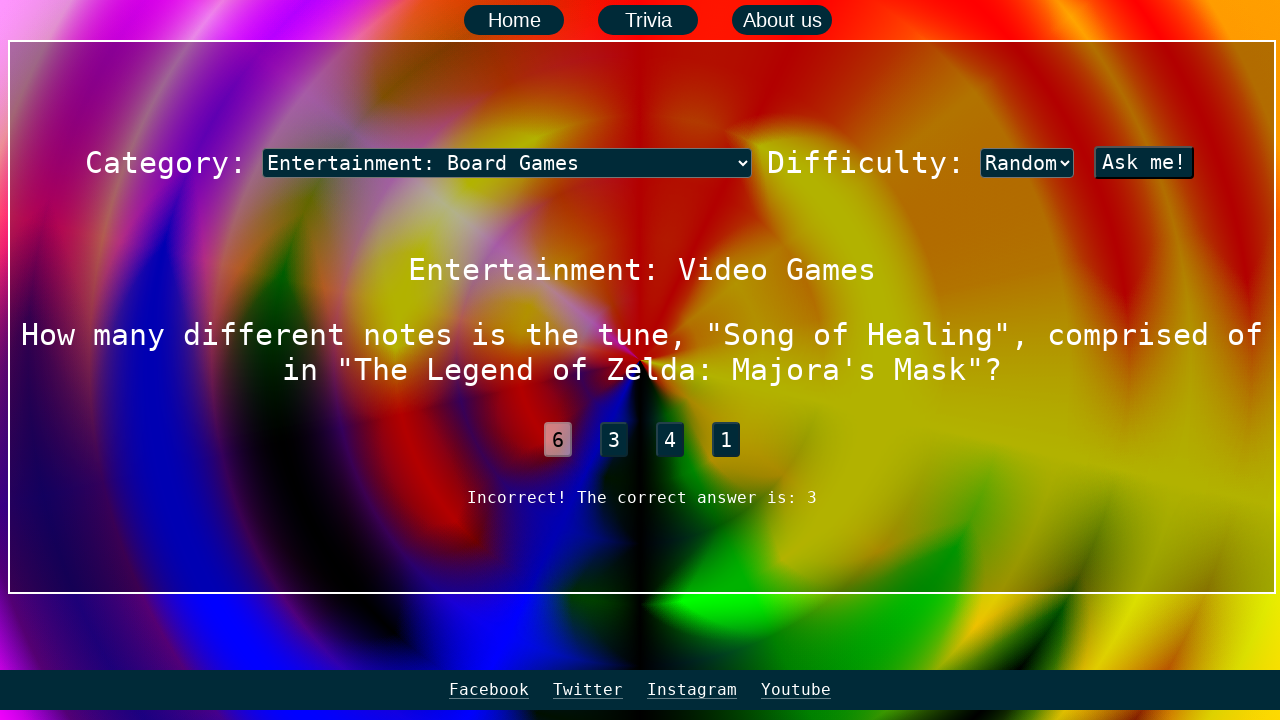

Clicked button to start the game at (1144, 162) on xpath=/html/body/main/div/div[1]/button
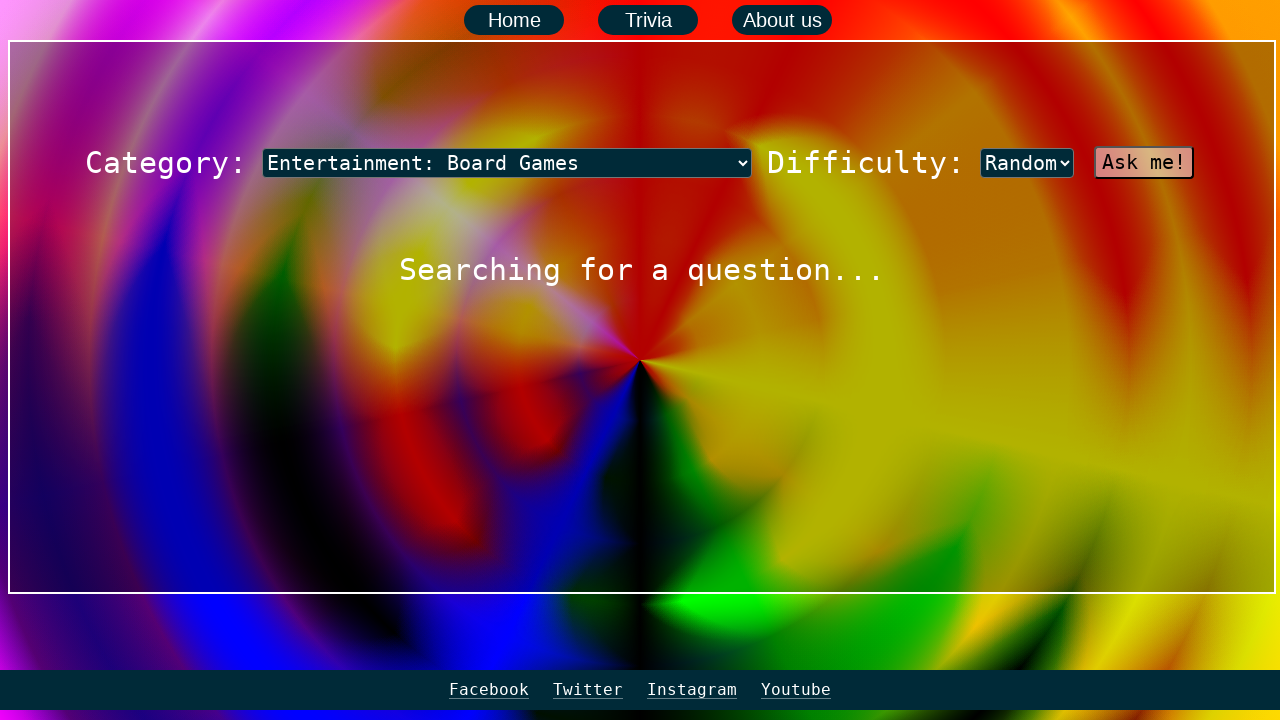

Waited 10 seconds for question to load
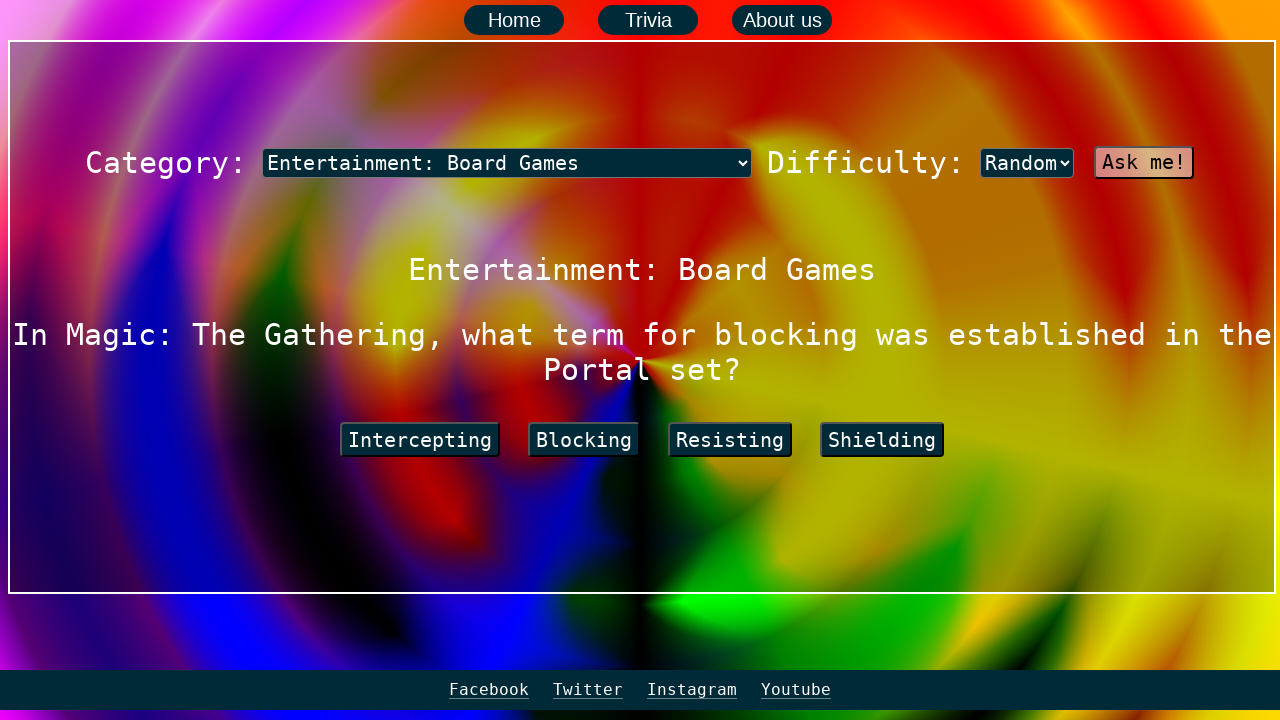

Question element loaded and visible
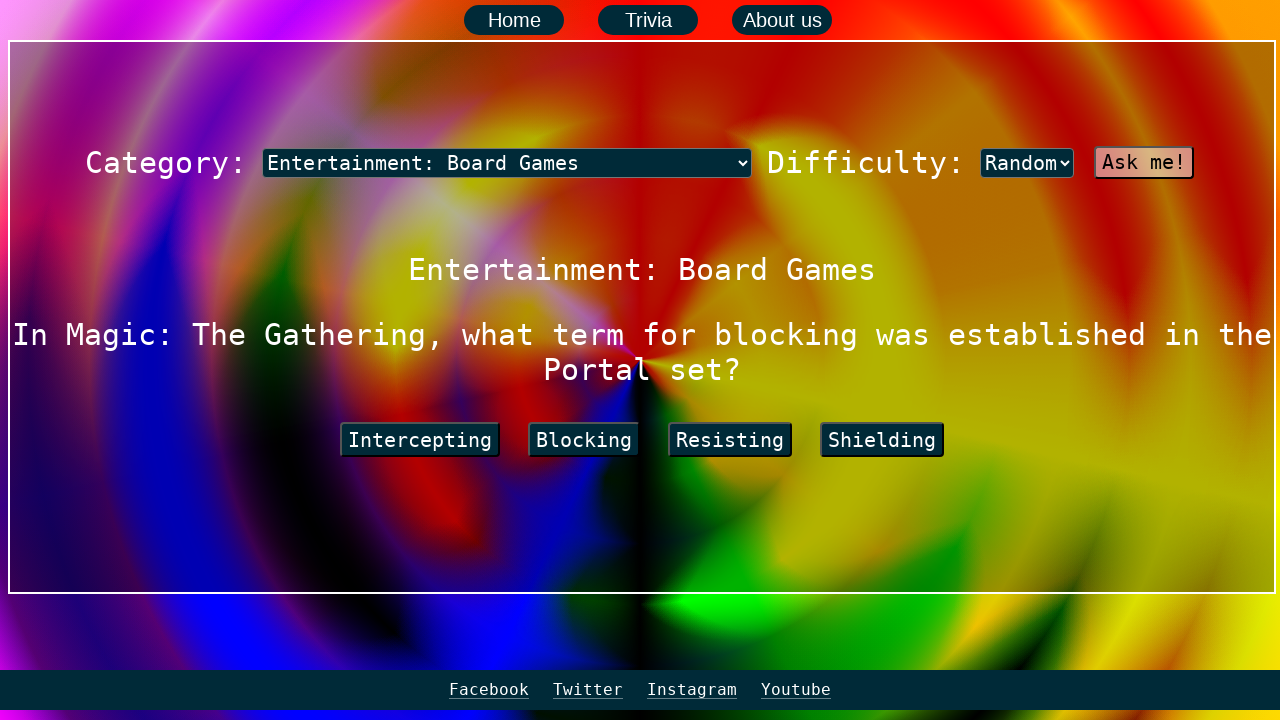

Clicked answer button 2 at (584, 440) on #a2
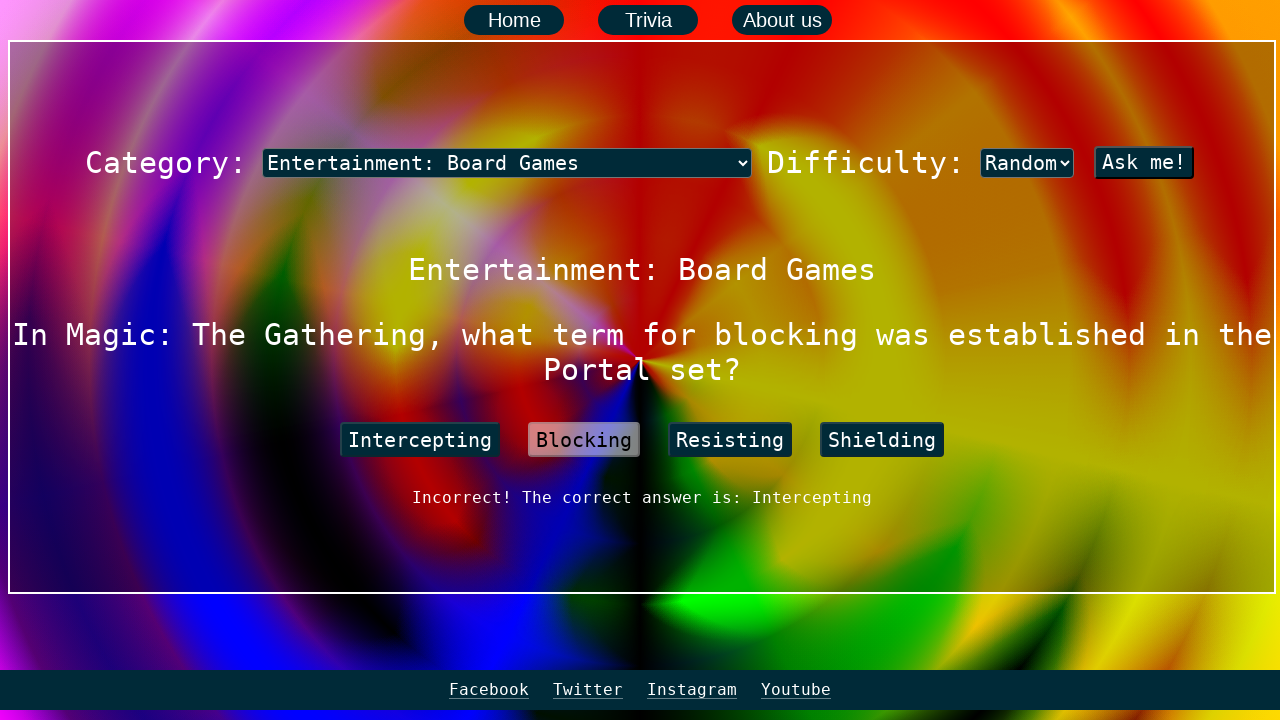

Waited 5 seconds for answer result
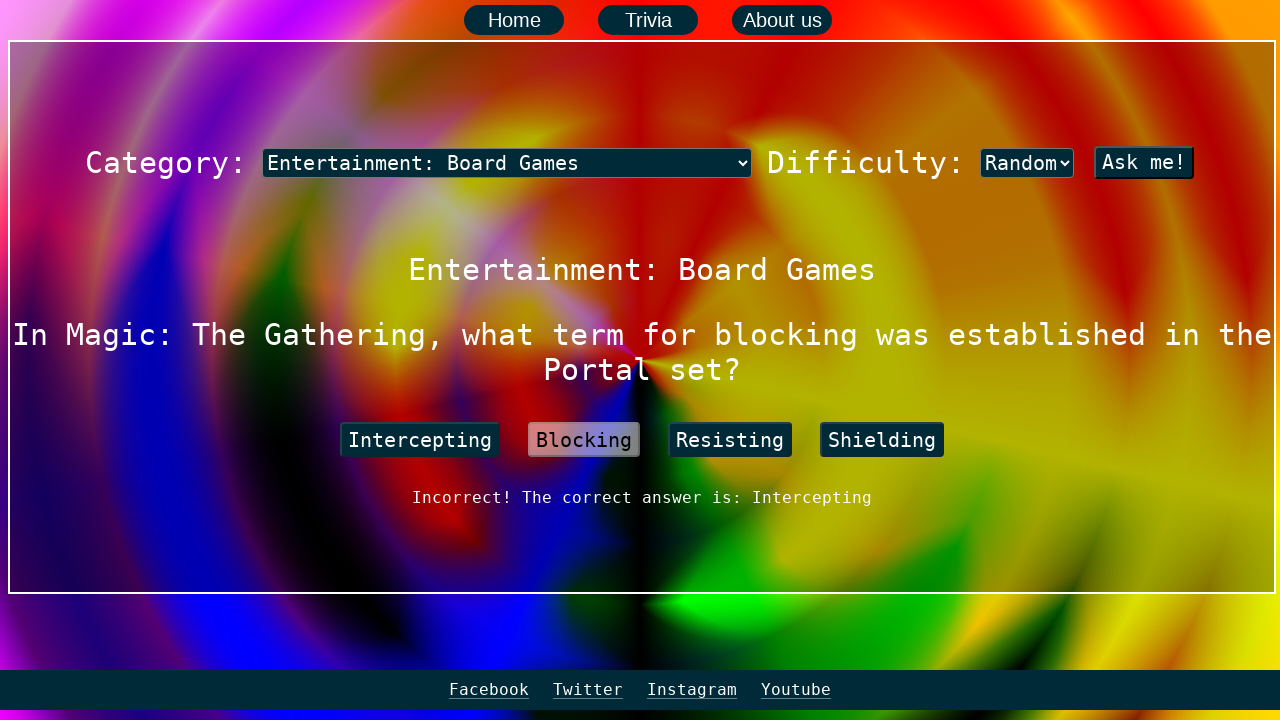

Wrong answer detected - #bob element not found
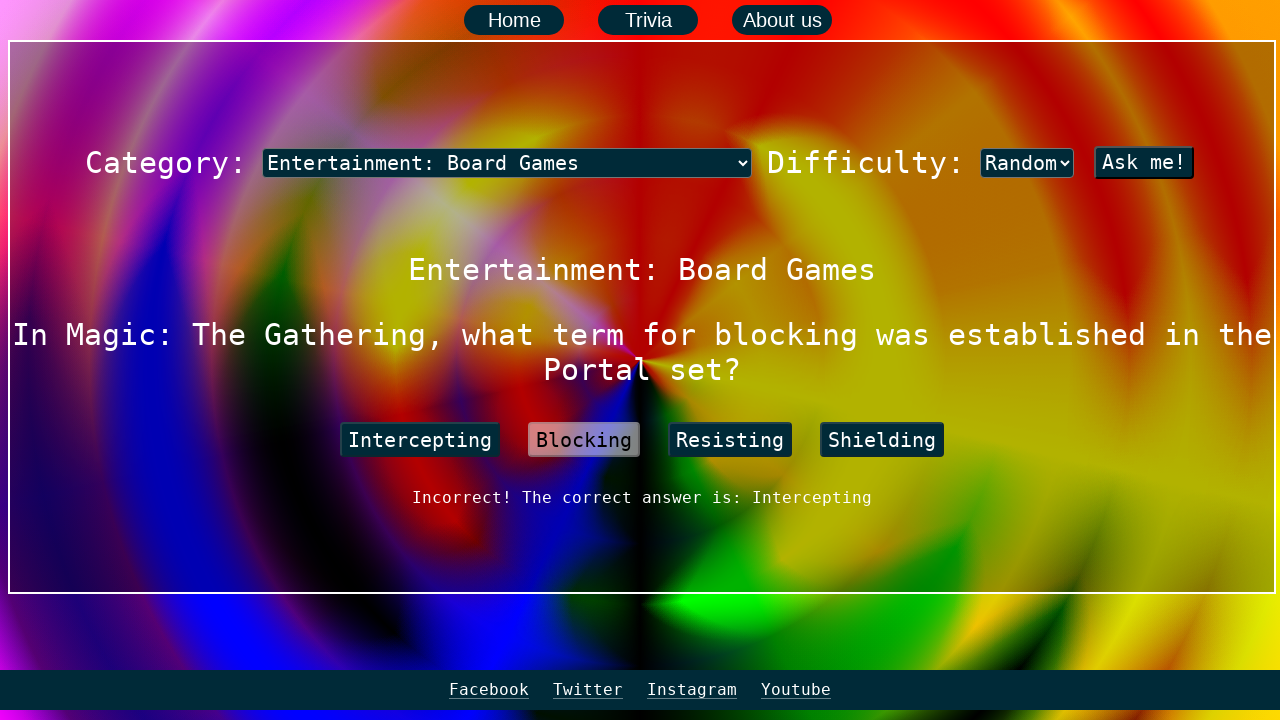

Waited 3 seconds before next trivia round
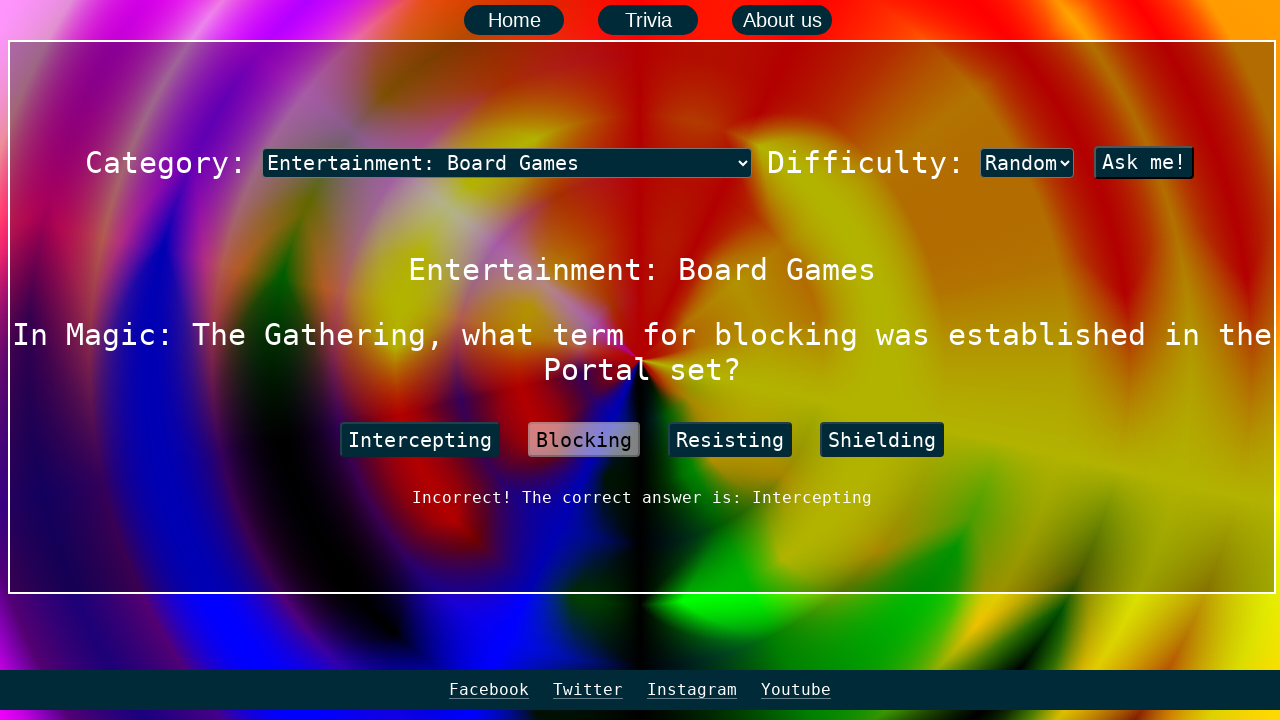

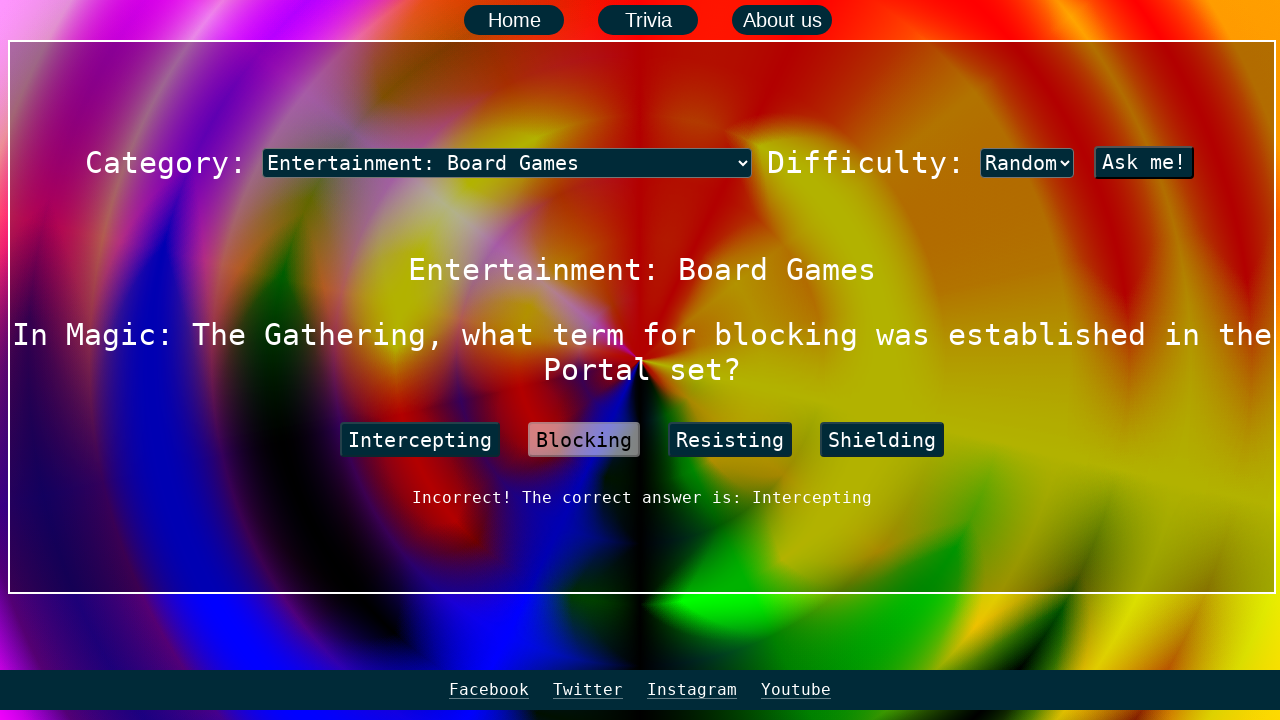